Navigates to the world clock page and interacts with the time zone table by locating and iterating through table elements

Starting URL: https://www.timeanddate.com/worldclock/

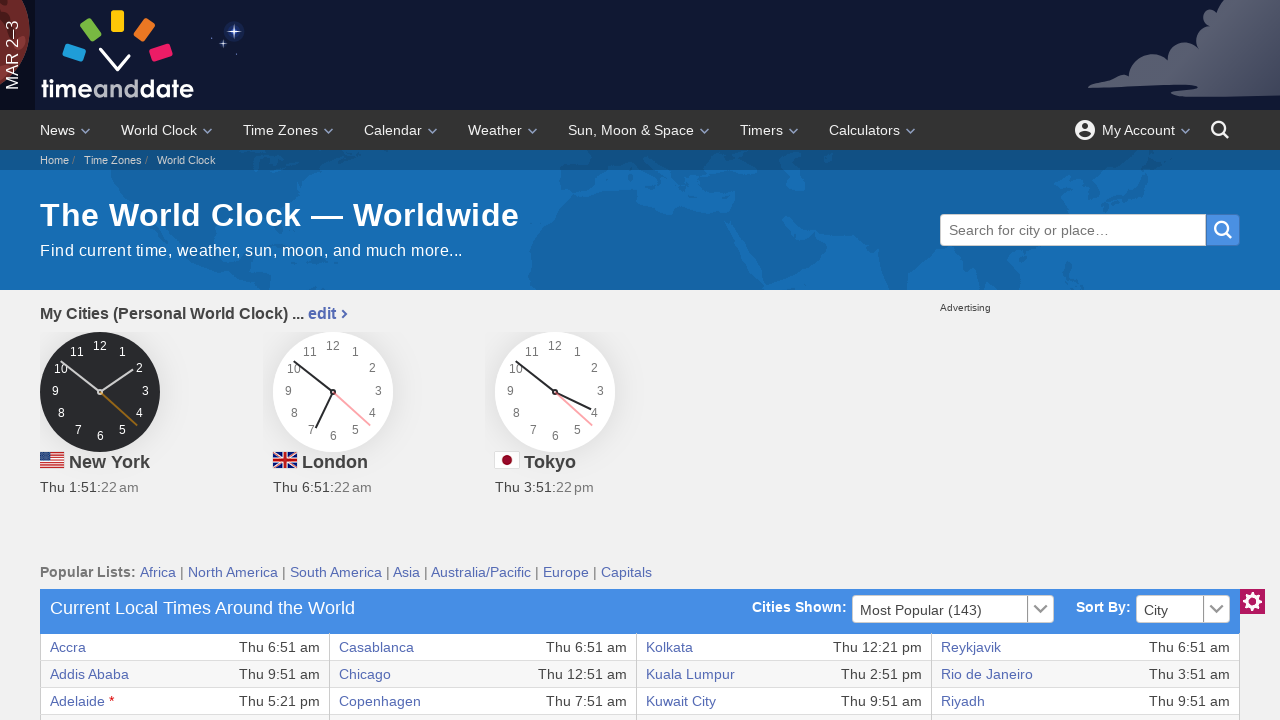

World clock table loaded successfully
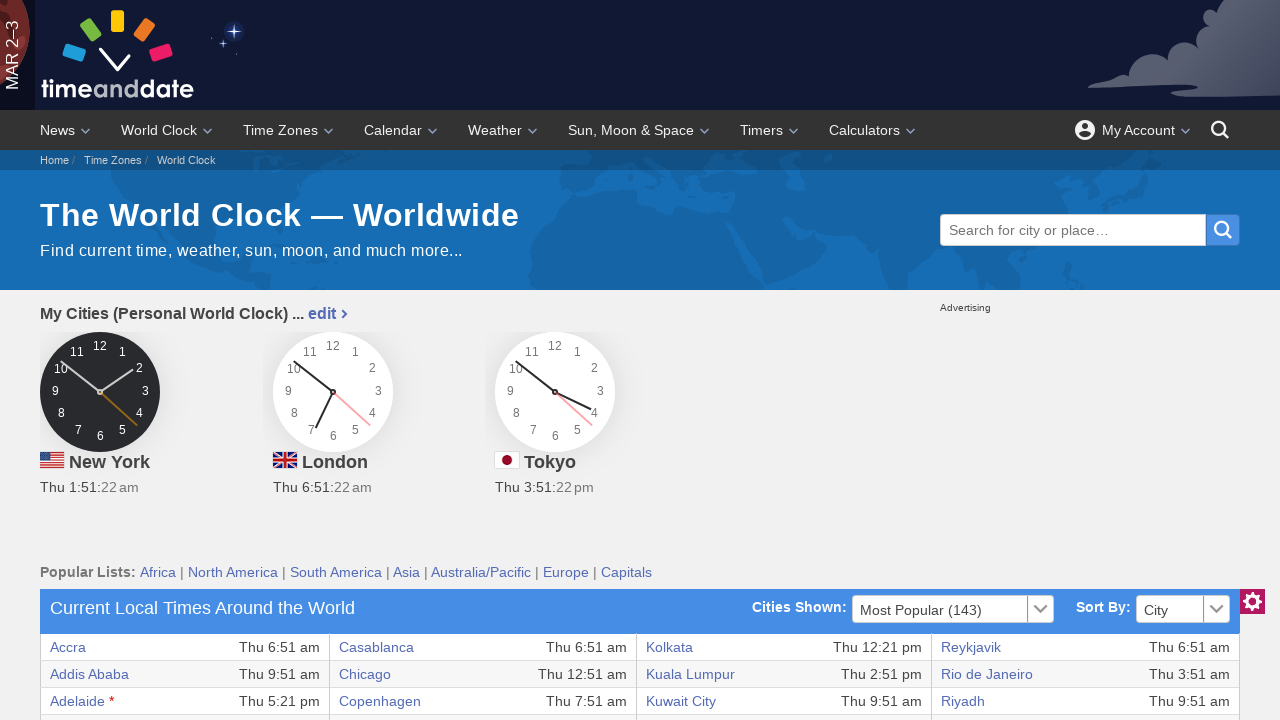

Located the world clock table body element
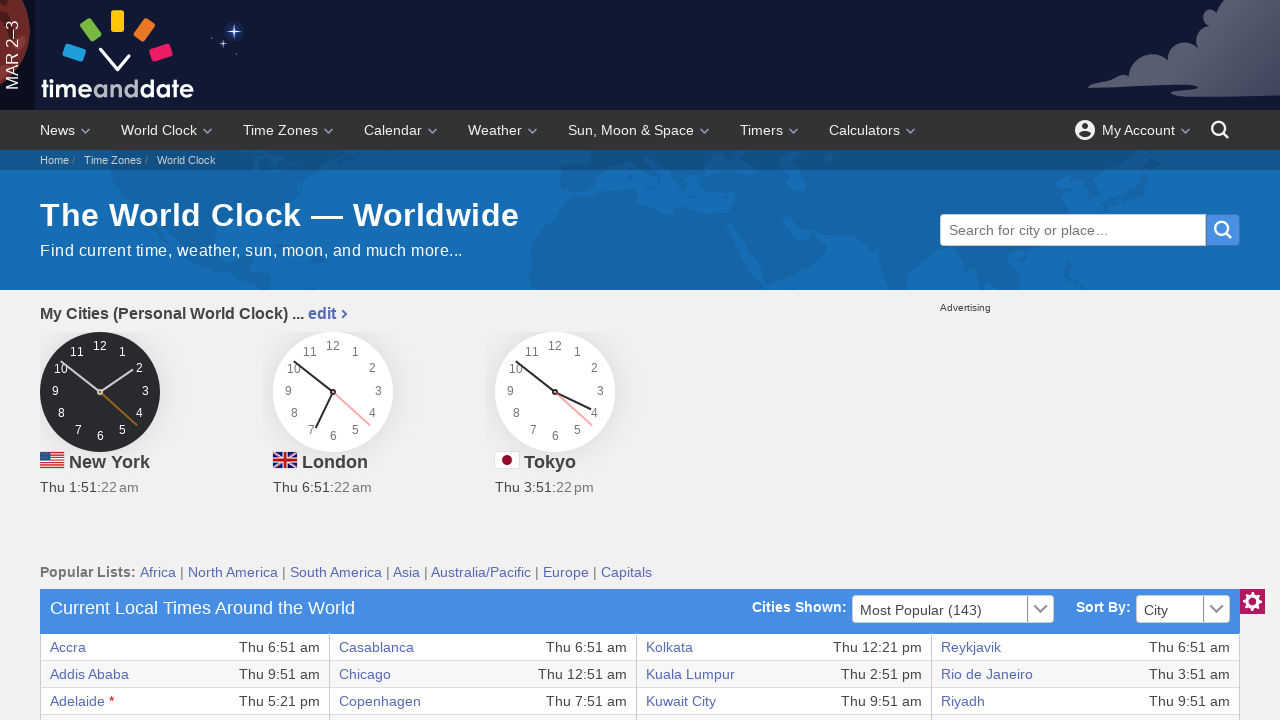

Retrieved 36 rows from the world clock table
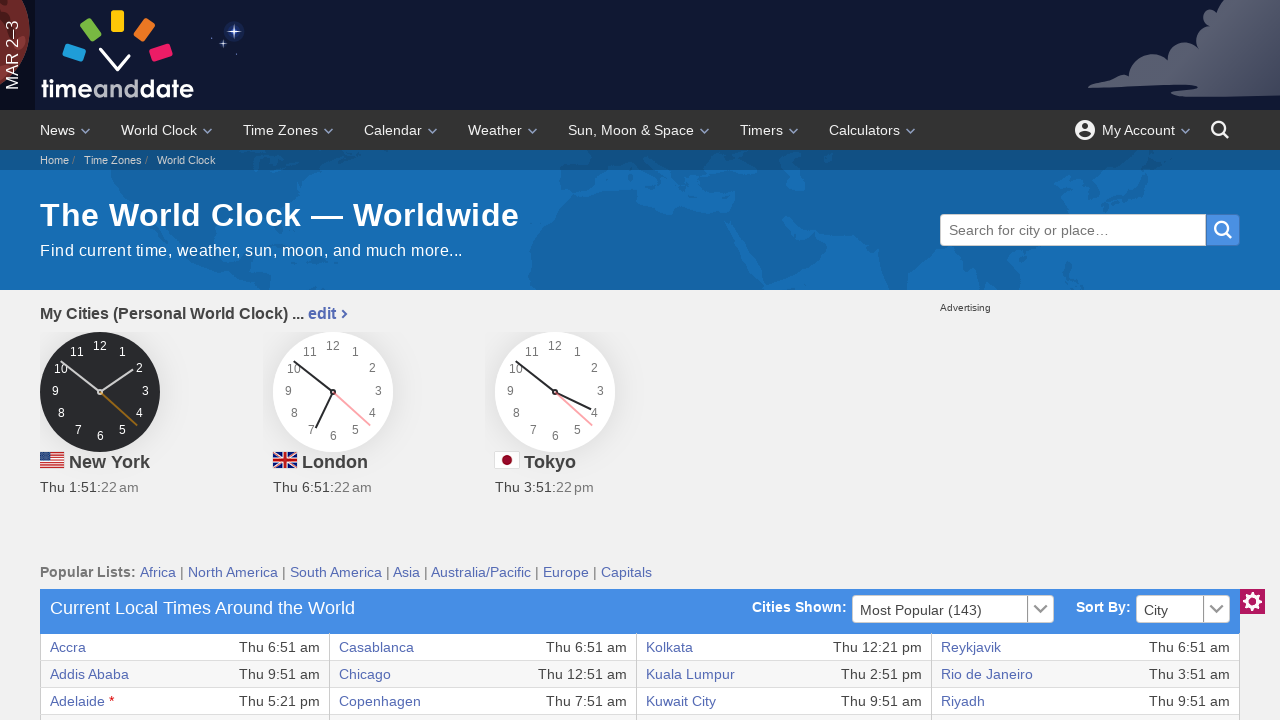

Iterating through table row with 8 columns
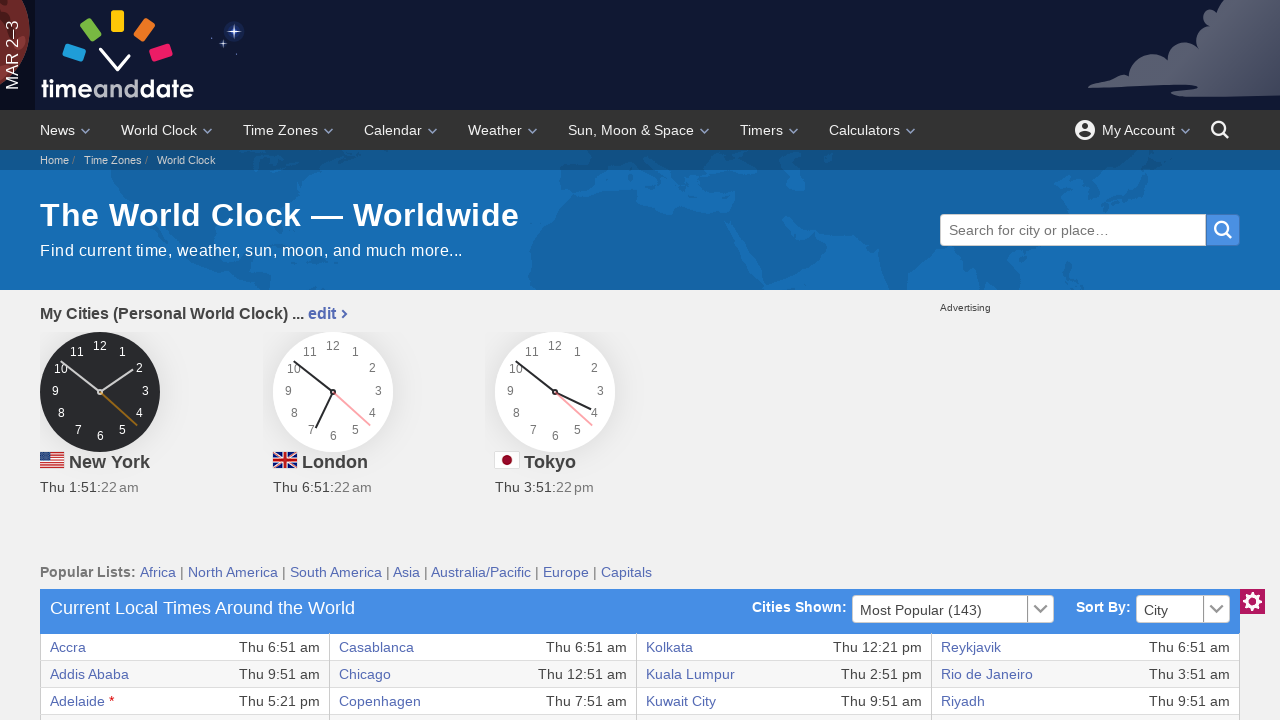

Iterating through table row with 8 columns
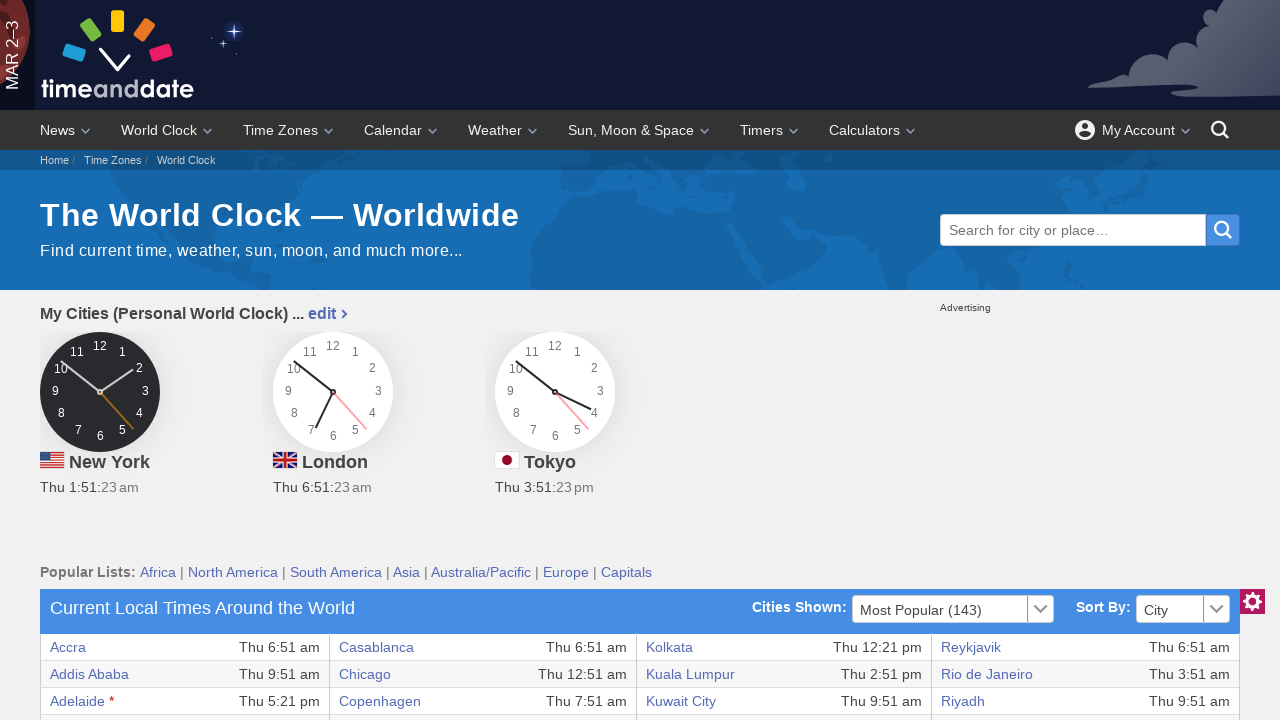

Iterating through table row with 8 columns
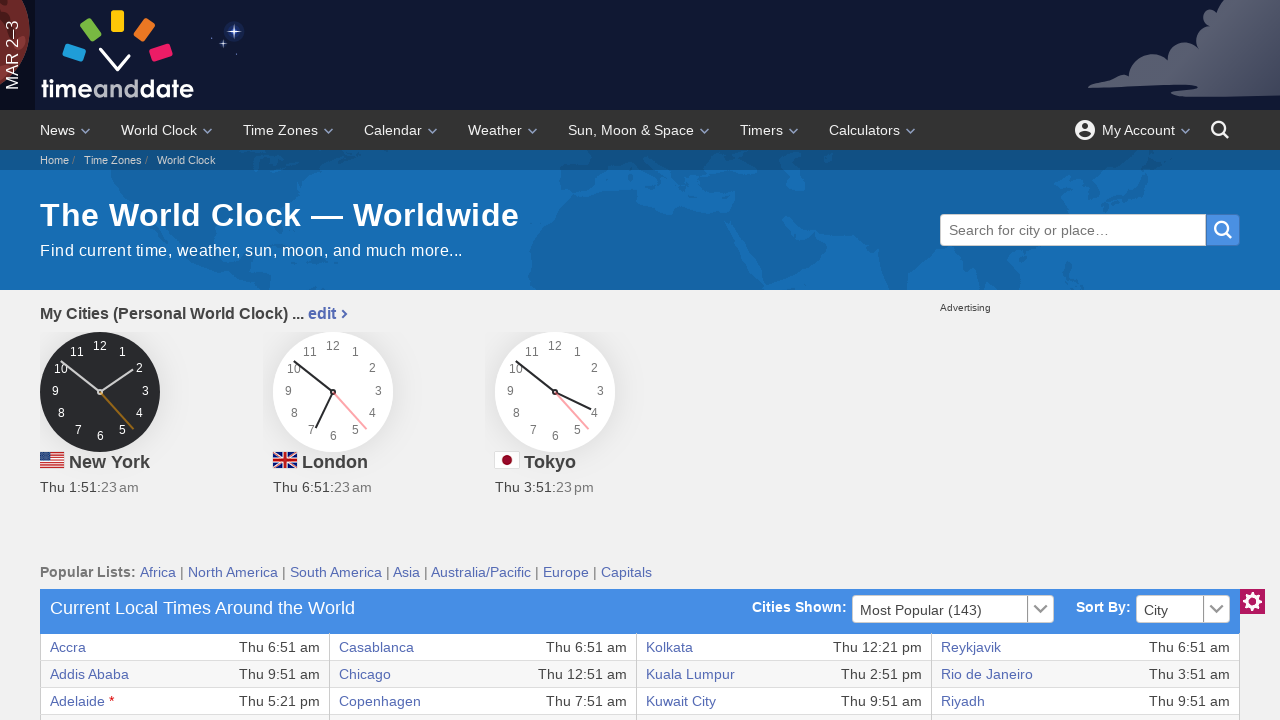

Iterating through table row with 8 columns
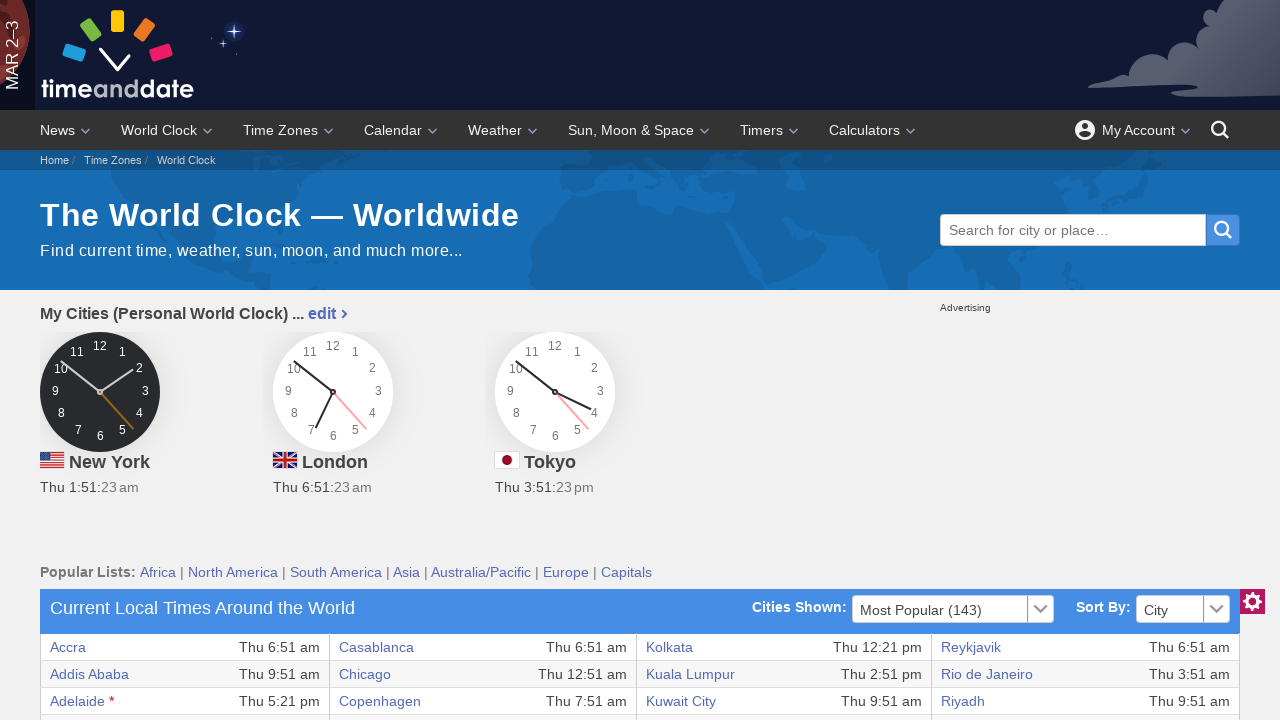

Iterating through table row with 8 columns
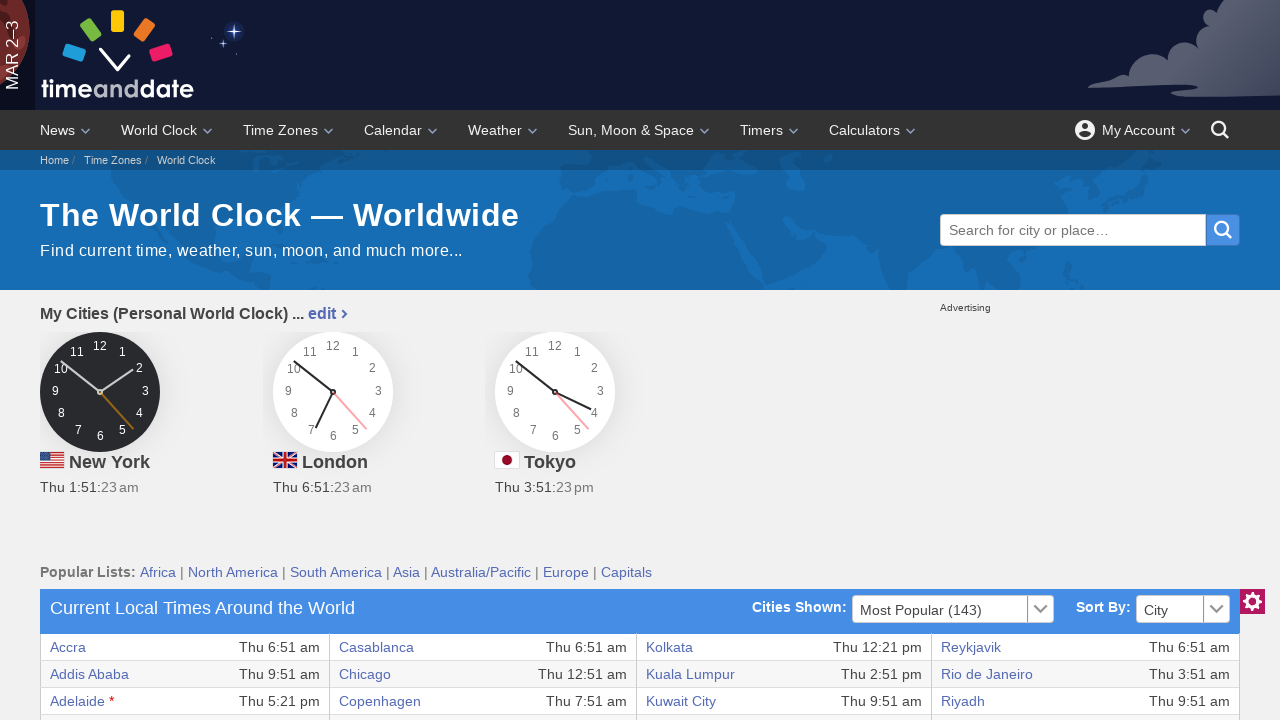

Iterating through table row with 8 columns
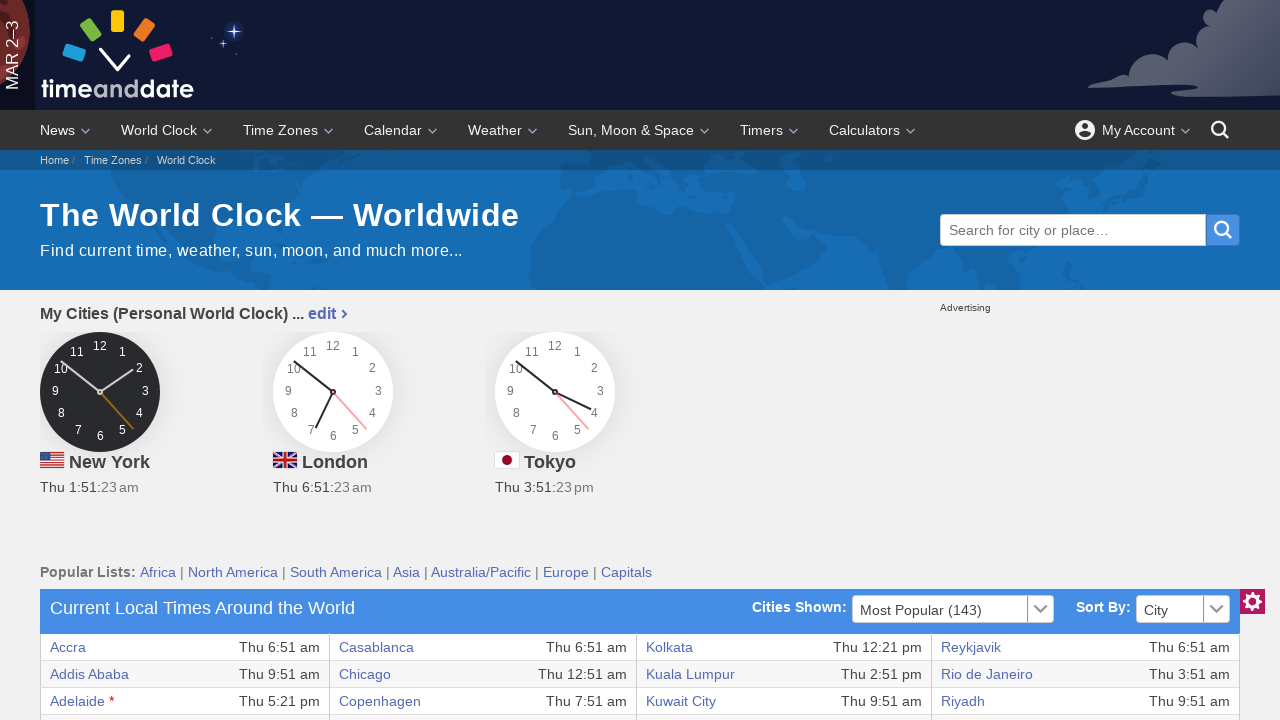

Iterating through table row with 8 columns
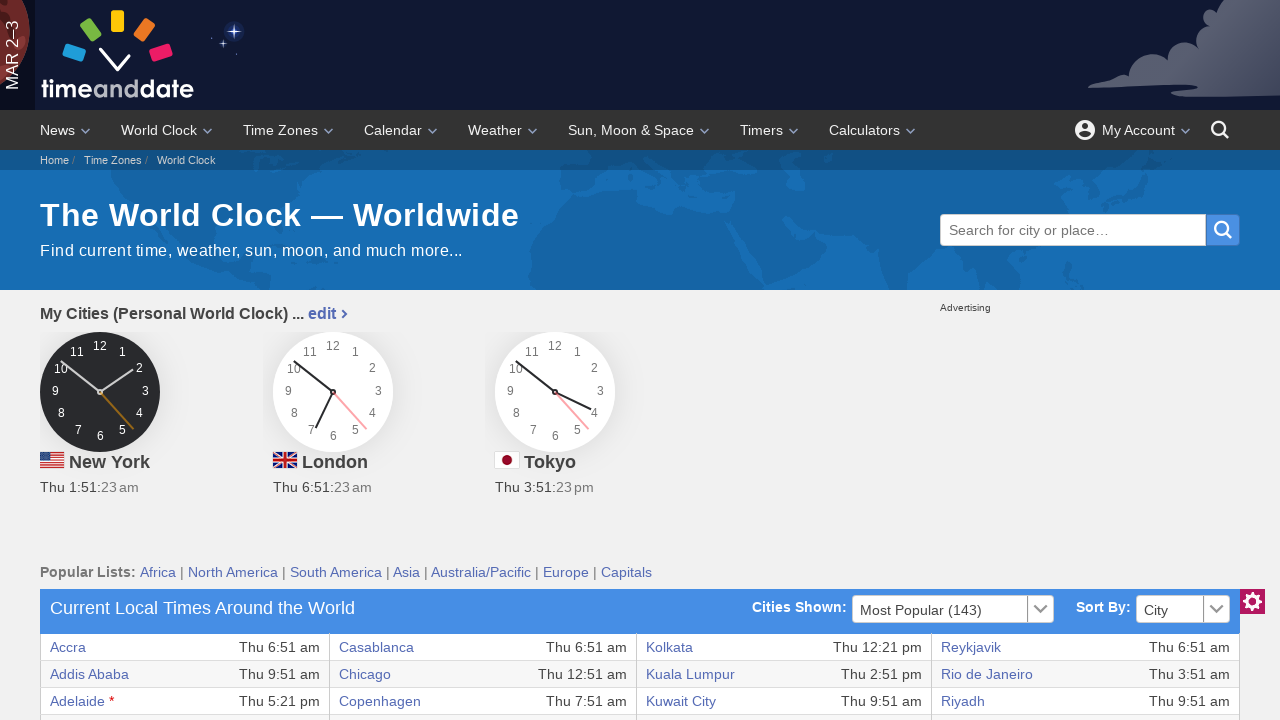

Iterating through table row with 8 columns
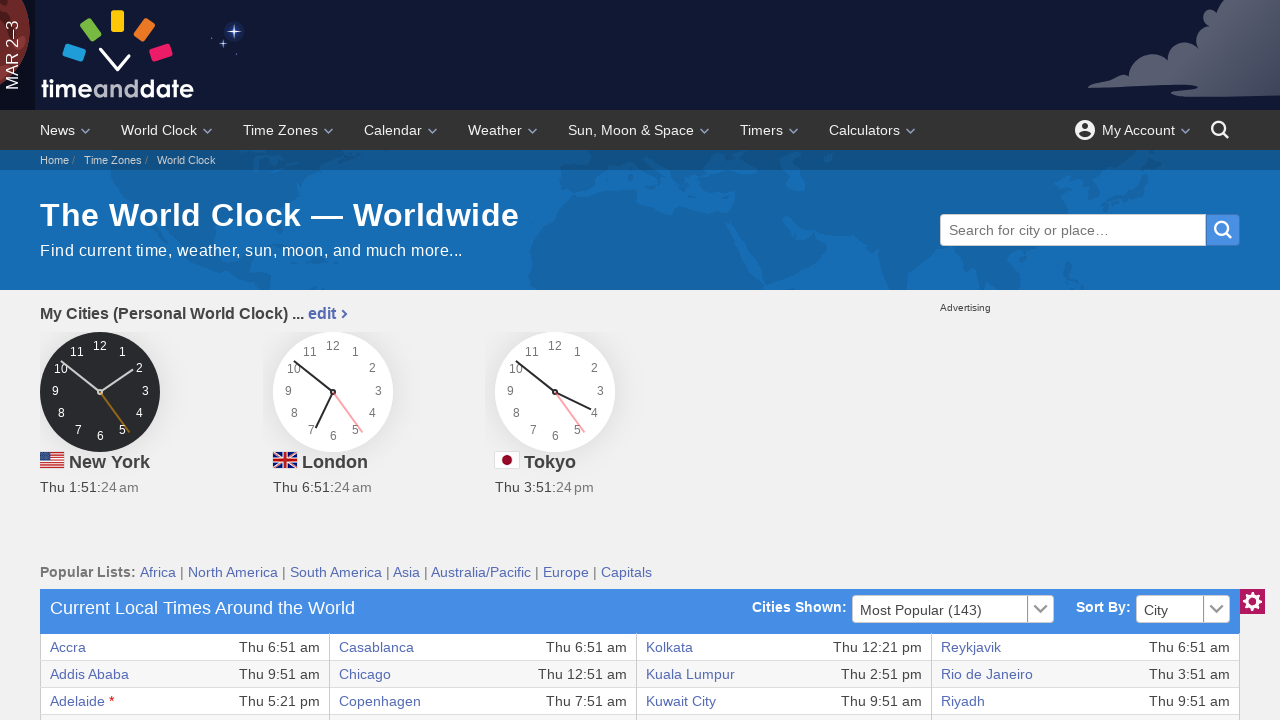

Iterating through table row with 8 columns
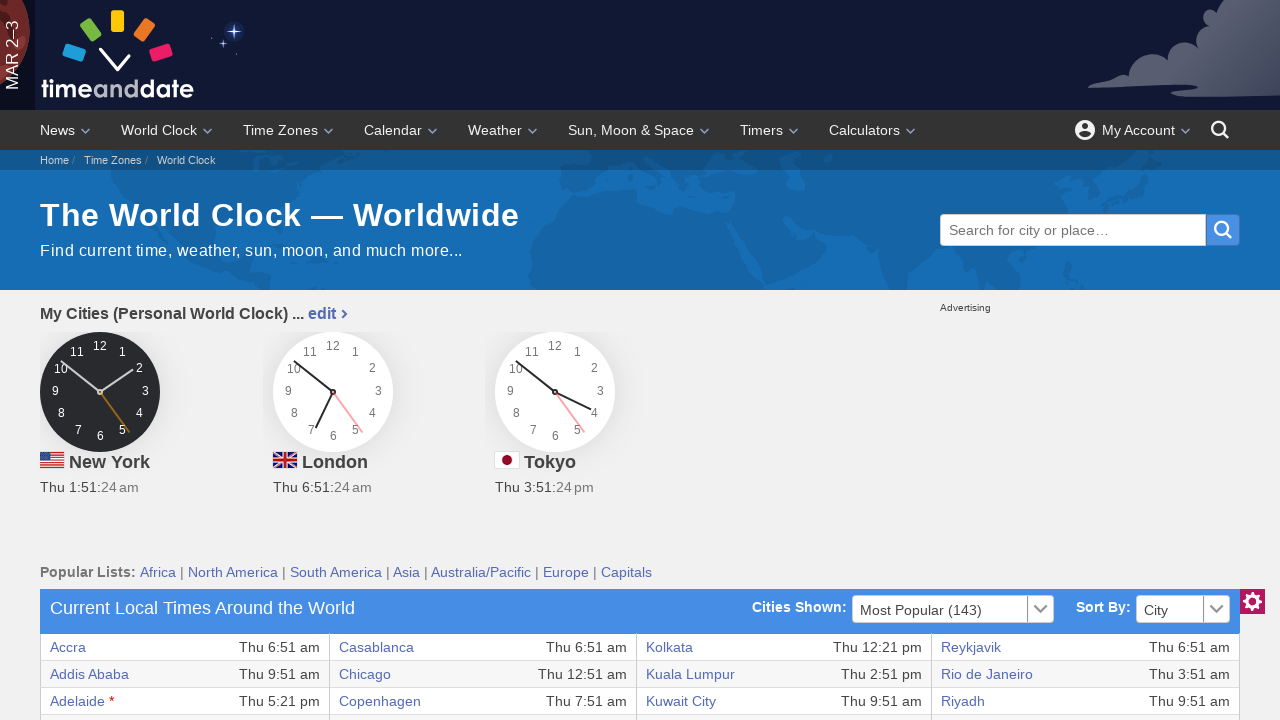

Iterating through table row with 8 columns
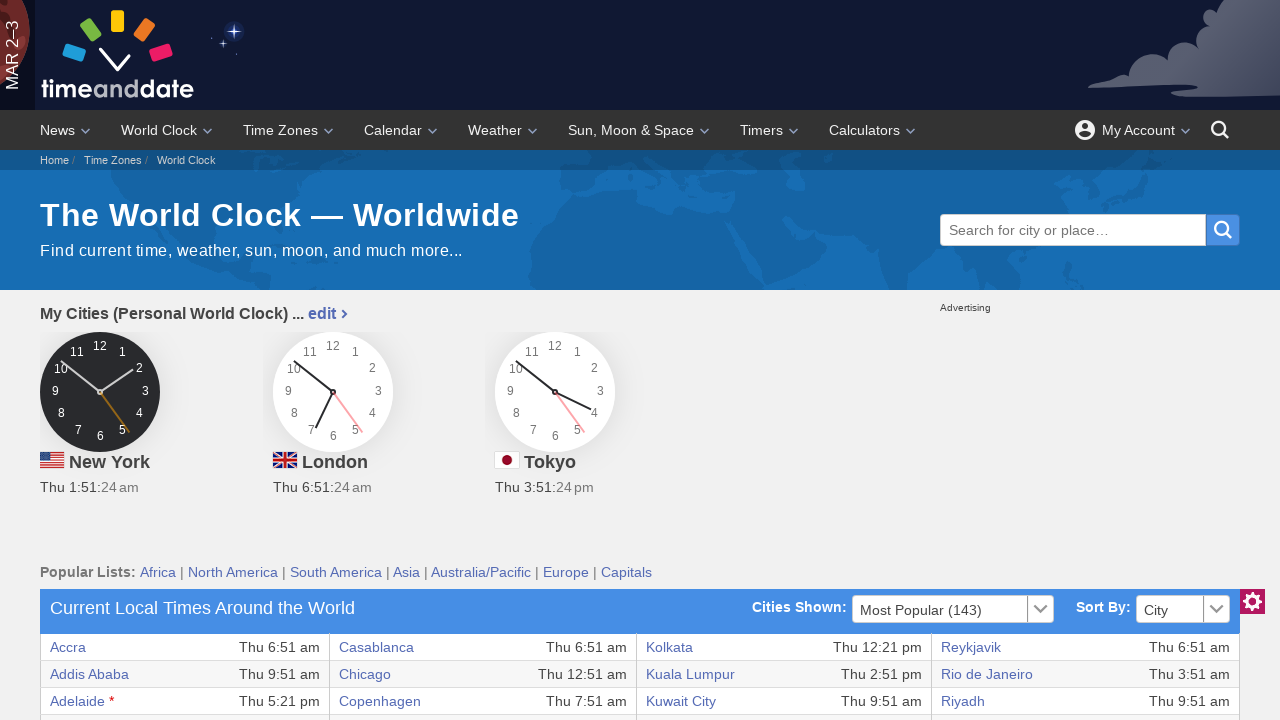

Iterating through table row with 8 columns
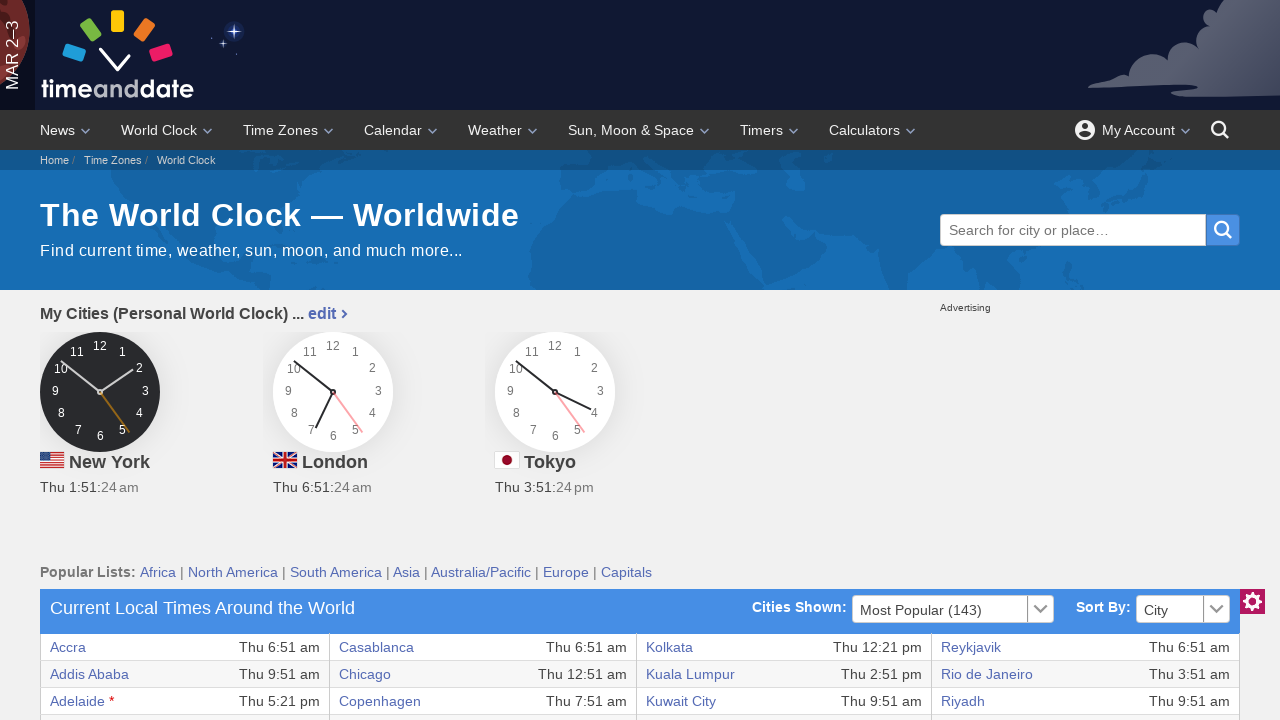

Iterating through table row with 8 columns
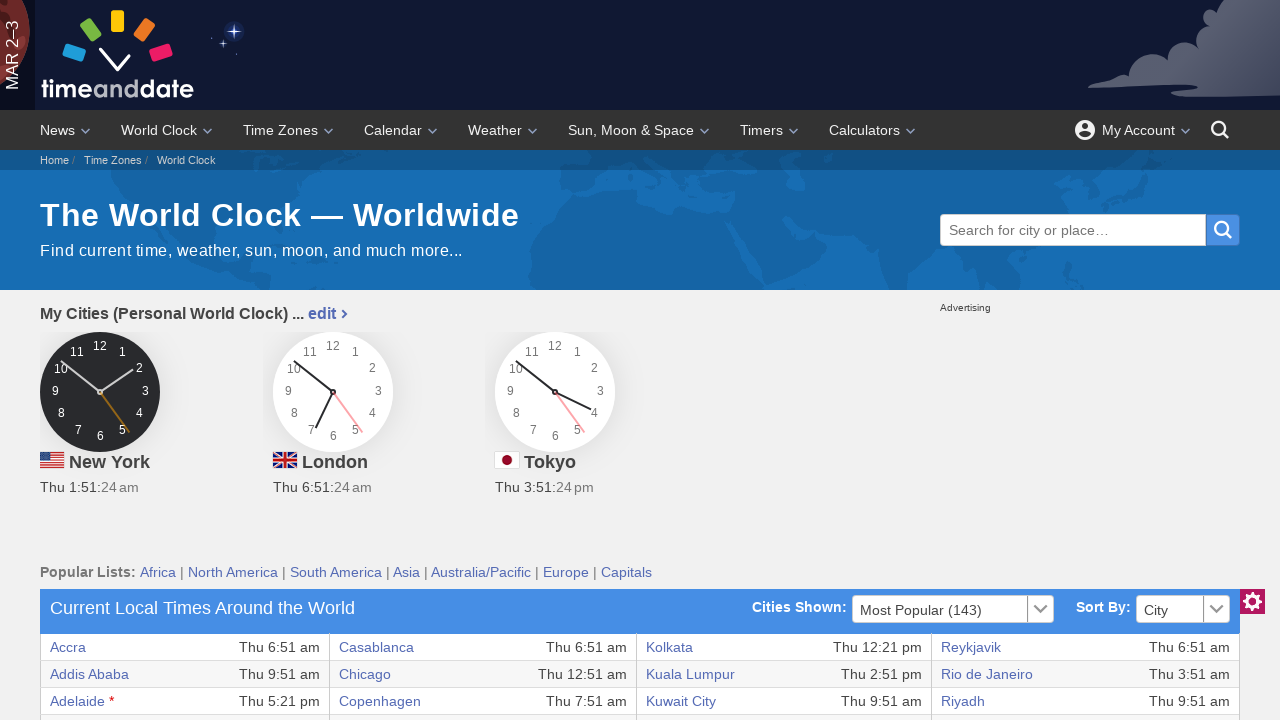

Iterating through table row with 8 columns
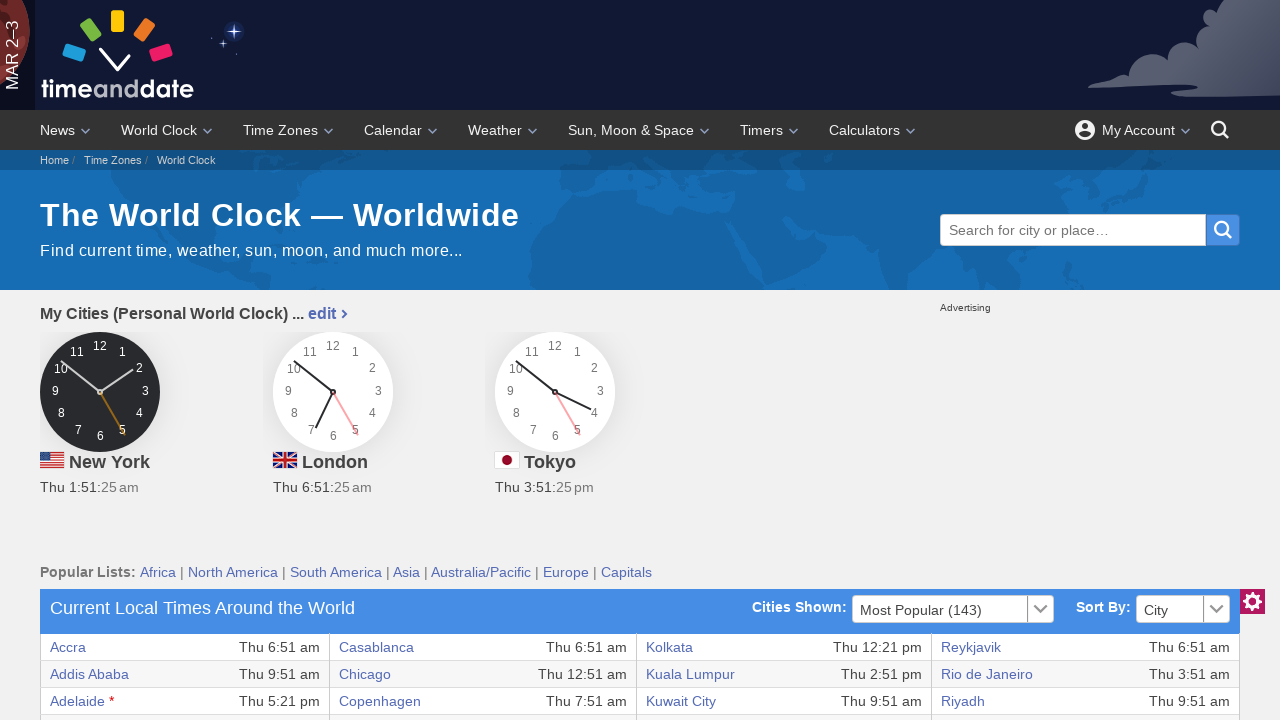

Iterating through table row with 8 columns
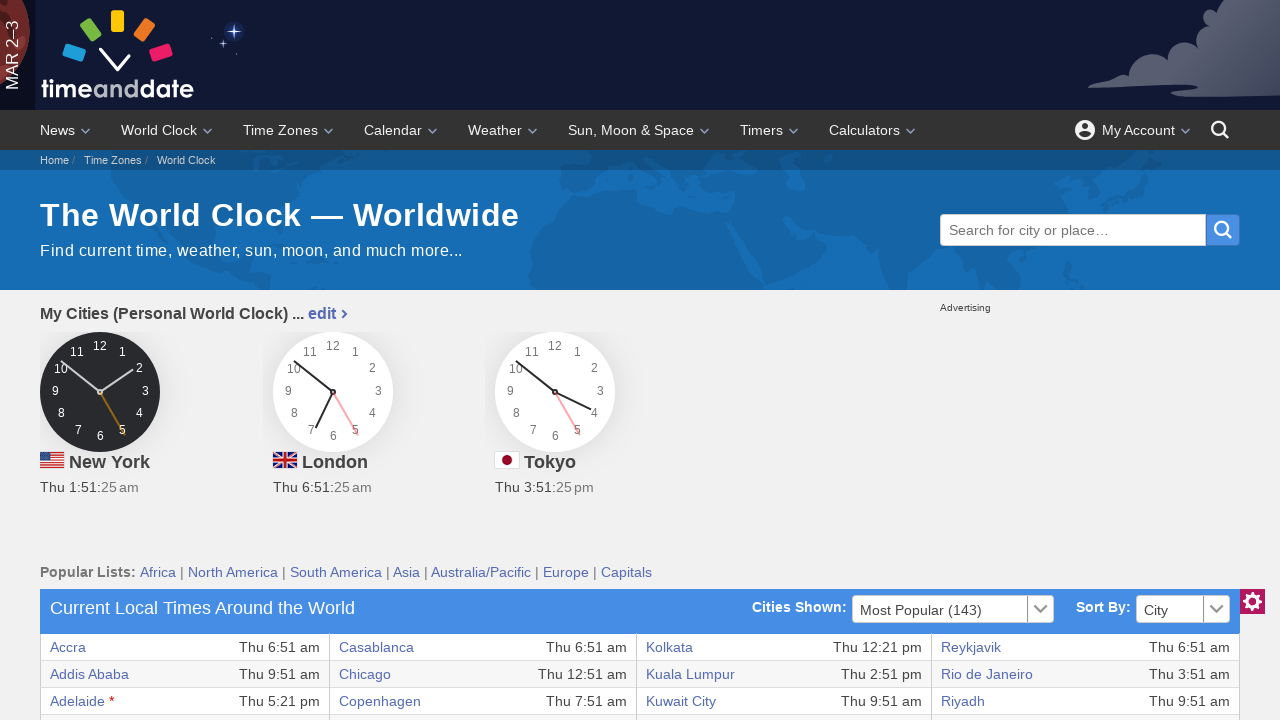

Iterating through table row with 8 columns
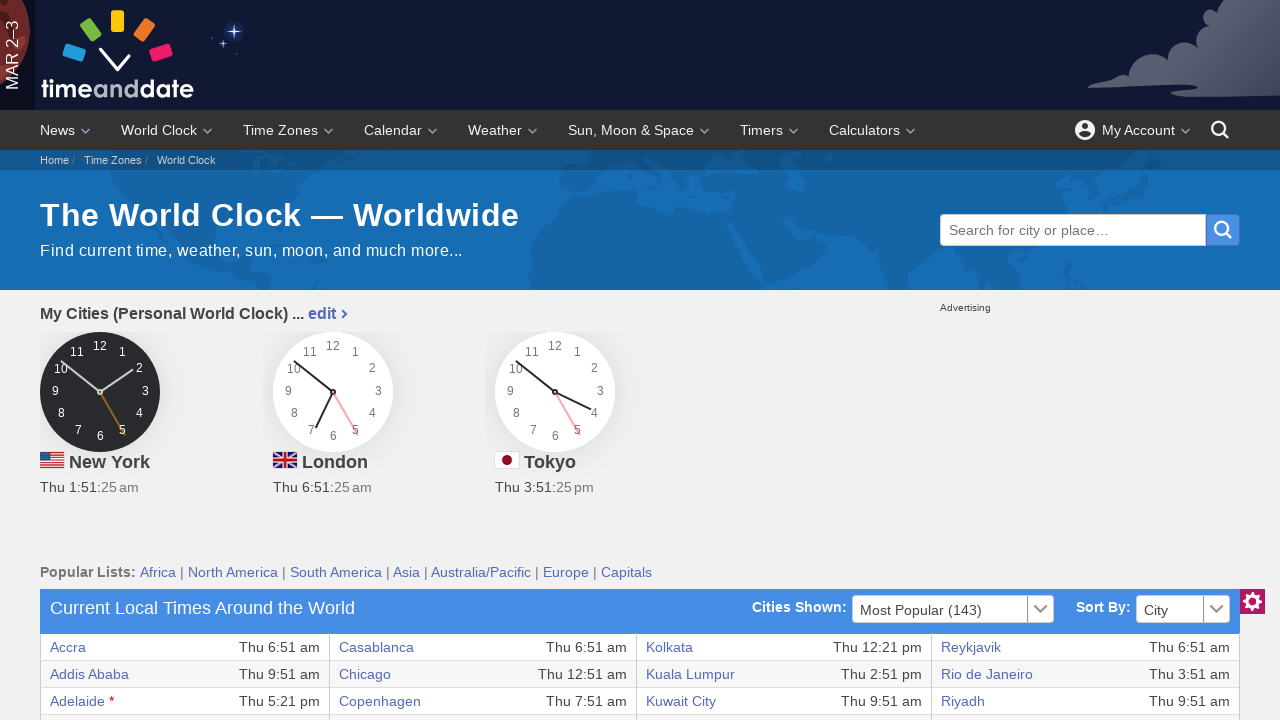

Iterating through table row with 8 columns
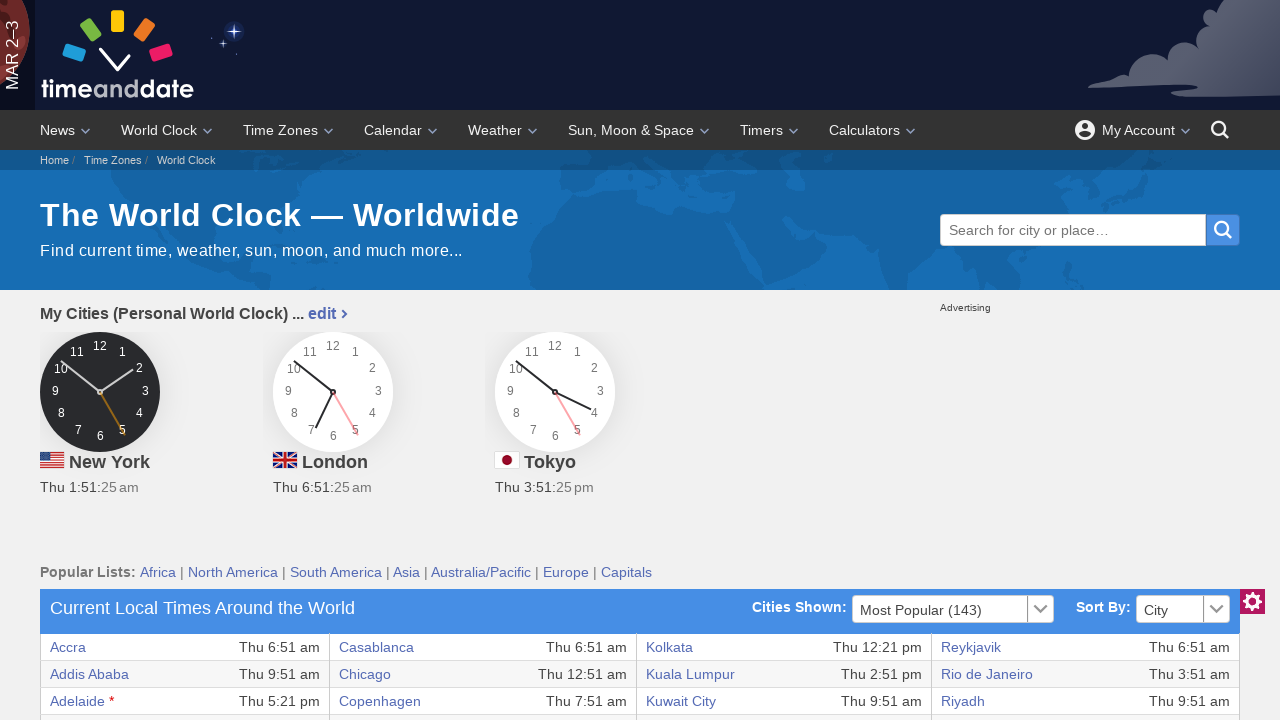

Iterating through table row with 8 columns
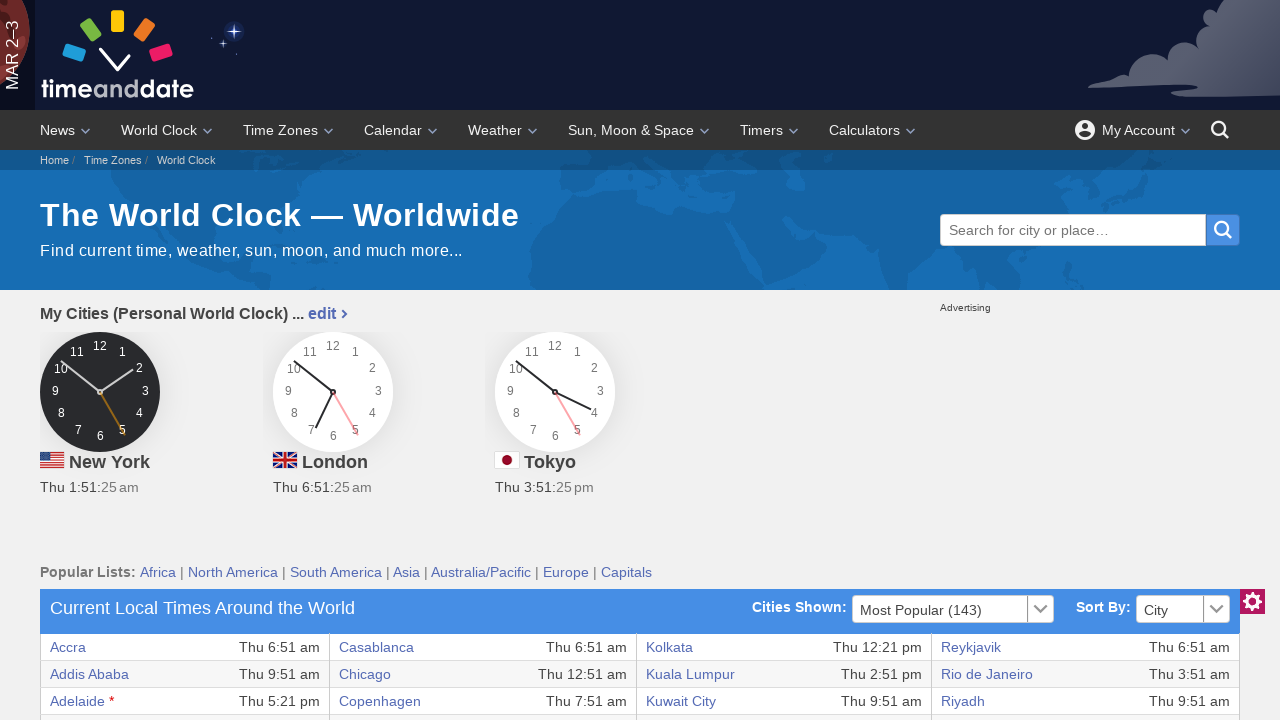

Iterating through table row with 8 columns
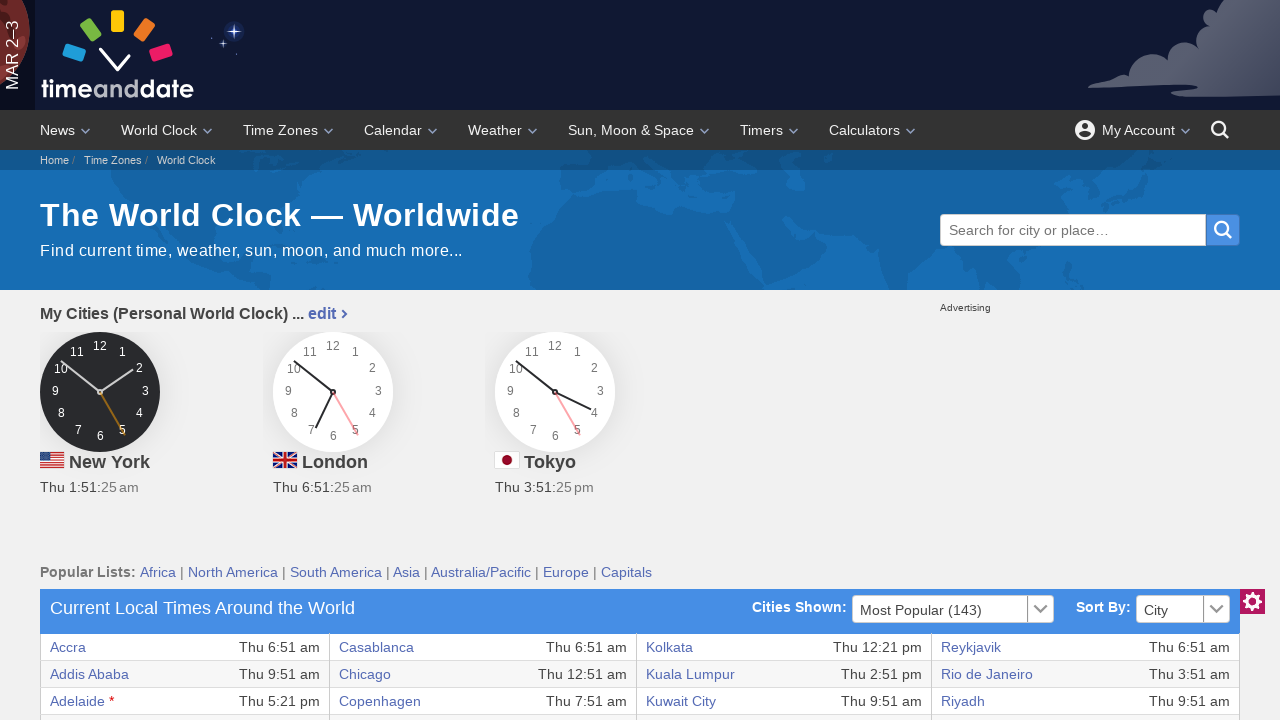

Iterating through table row with 8 columns
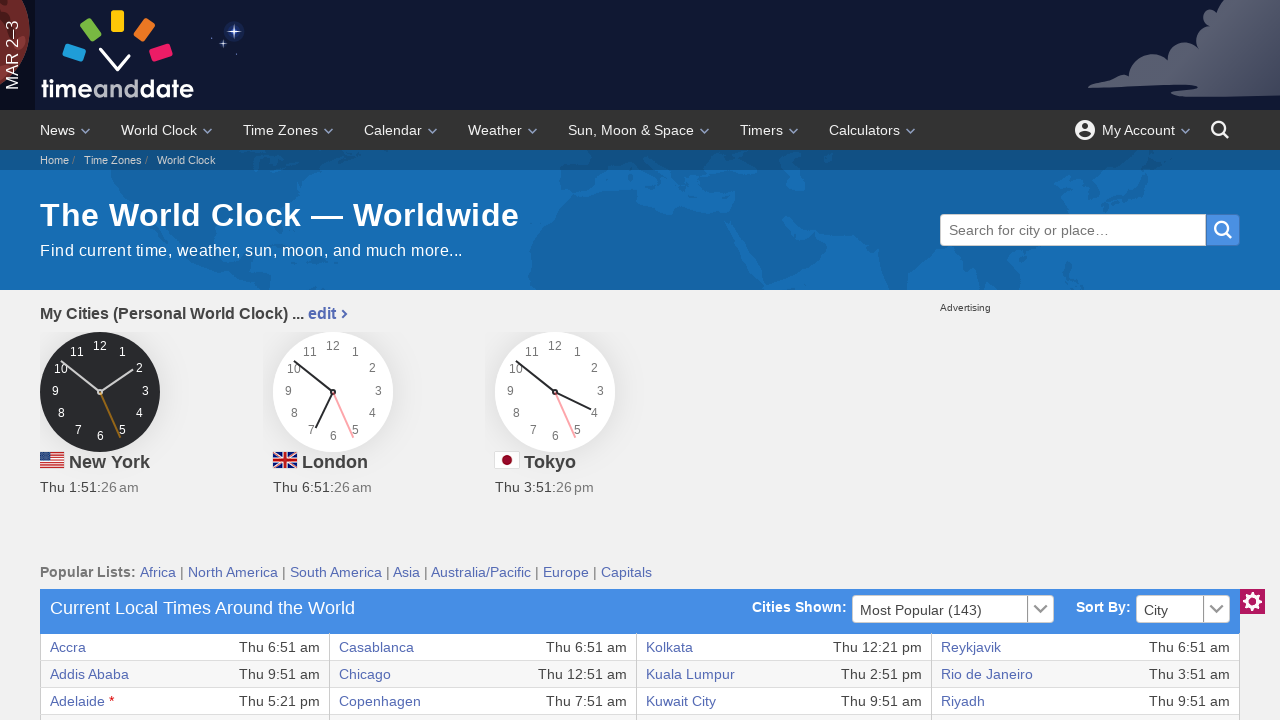

Iterating through table row with 8 columns
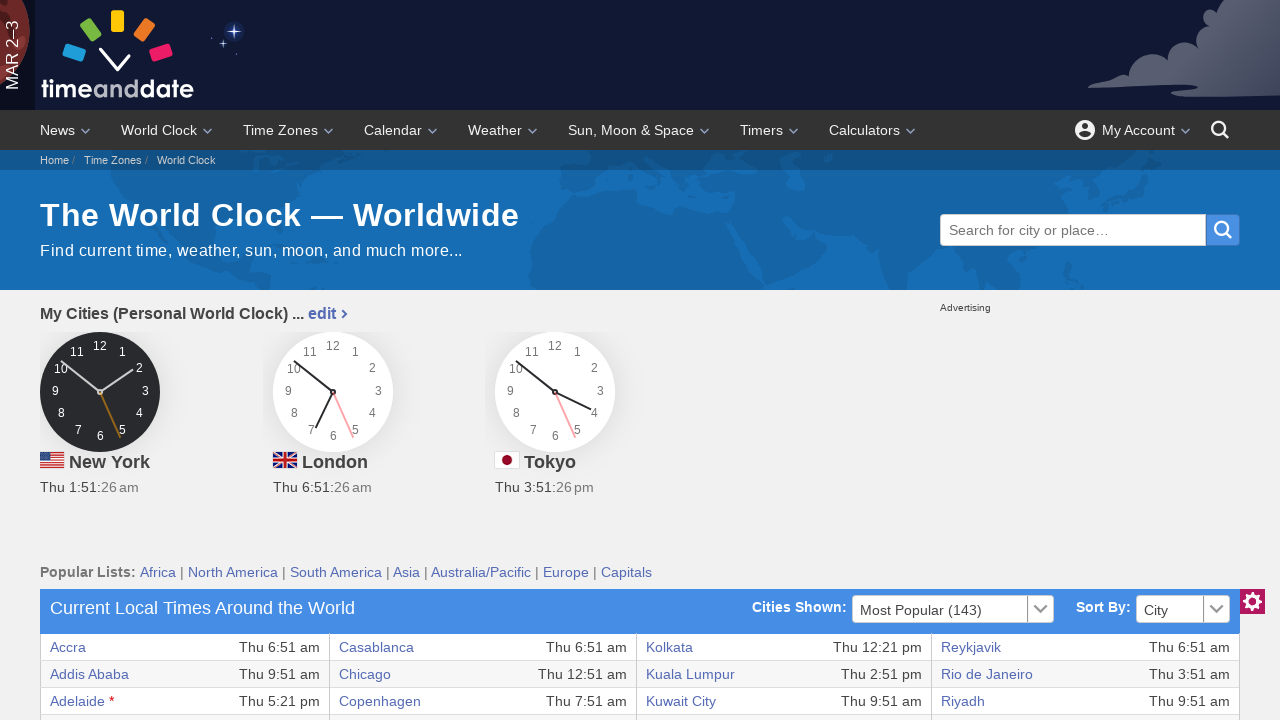

Iterating through table row with 8 columns
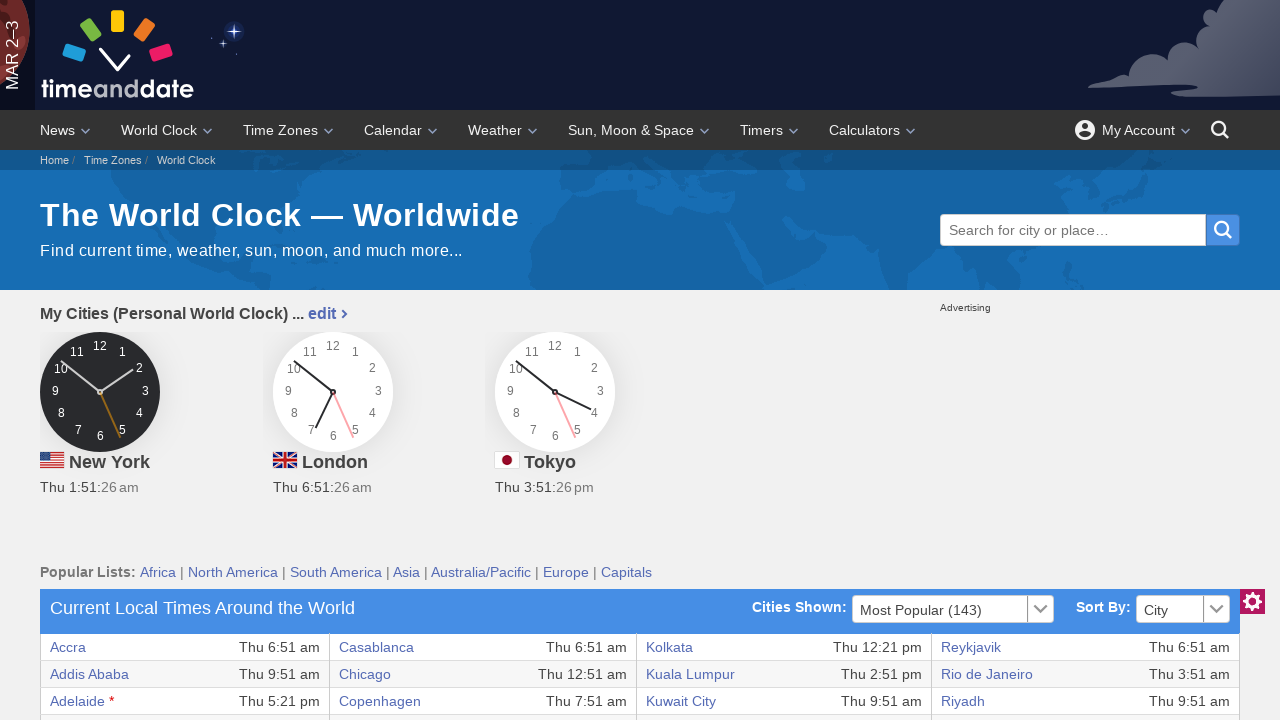

Iterating through table row with 8 columns
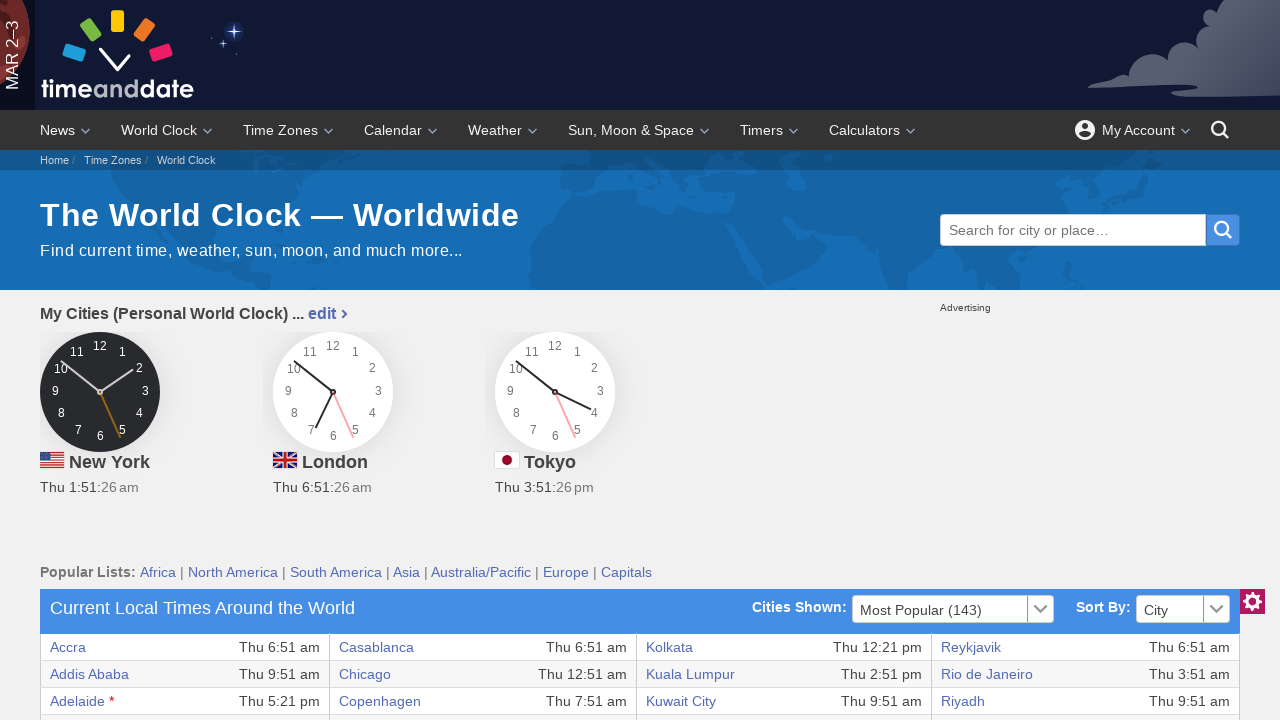

Iterating through table row with 8 columns
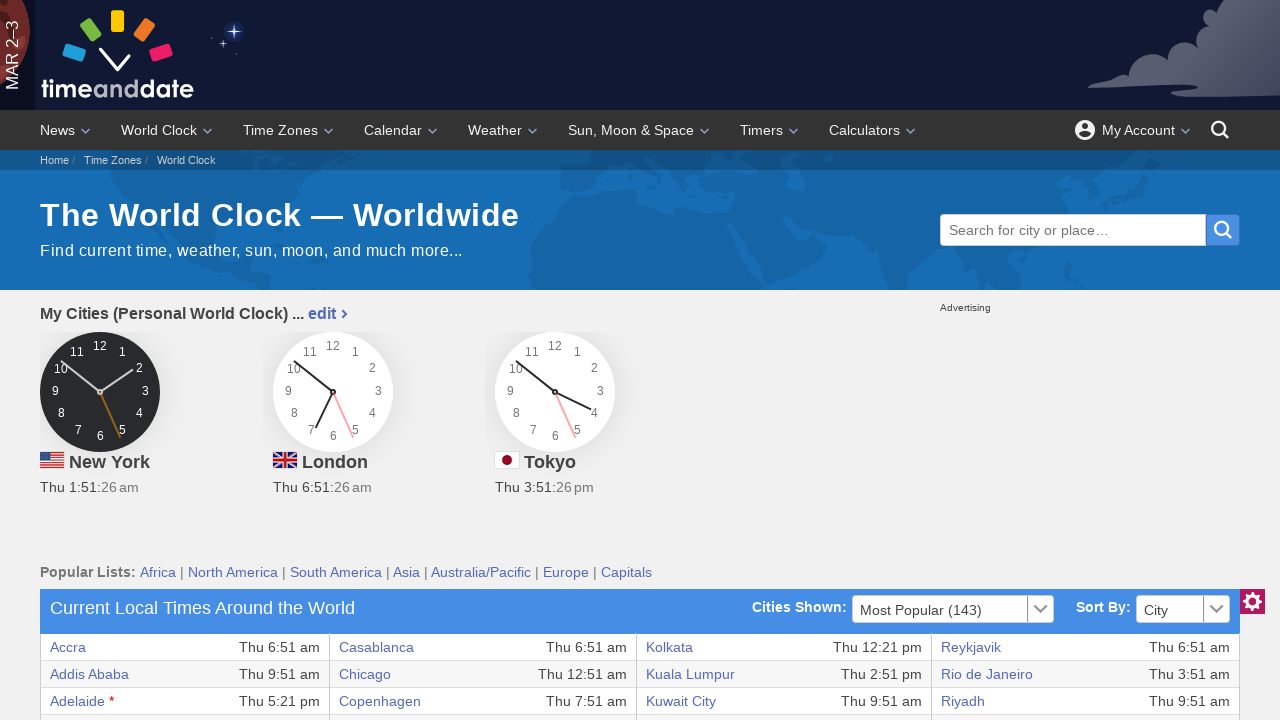

Iterating through table row with 8 columns
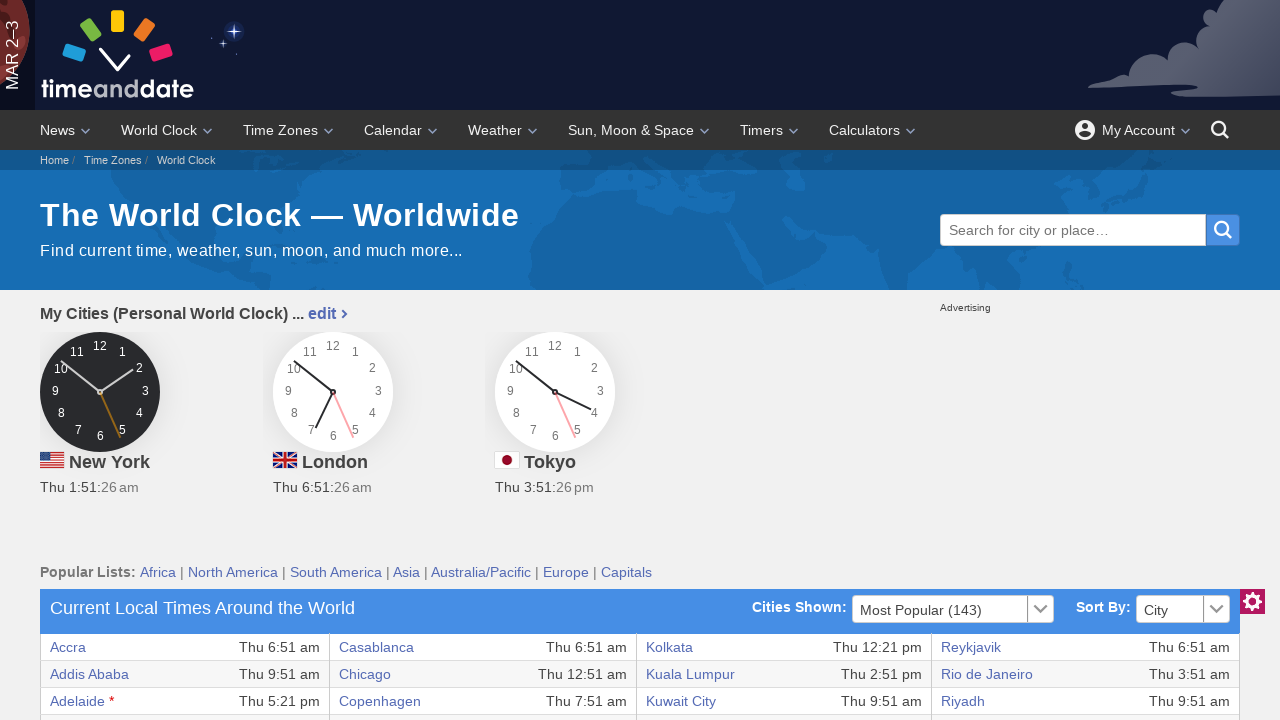

Iterating through table row with 8 columns
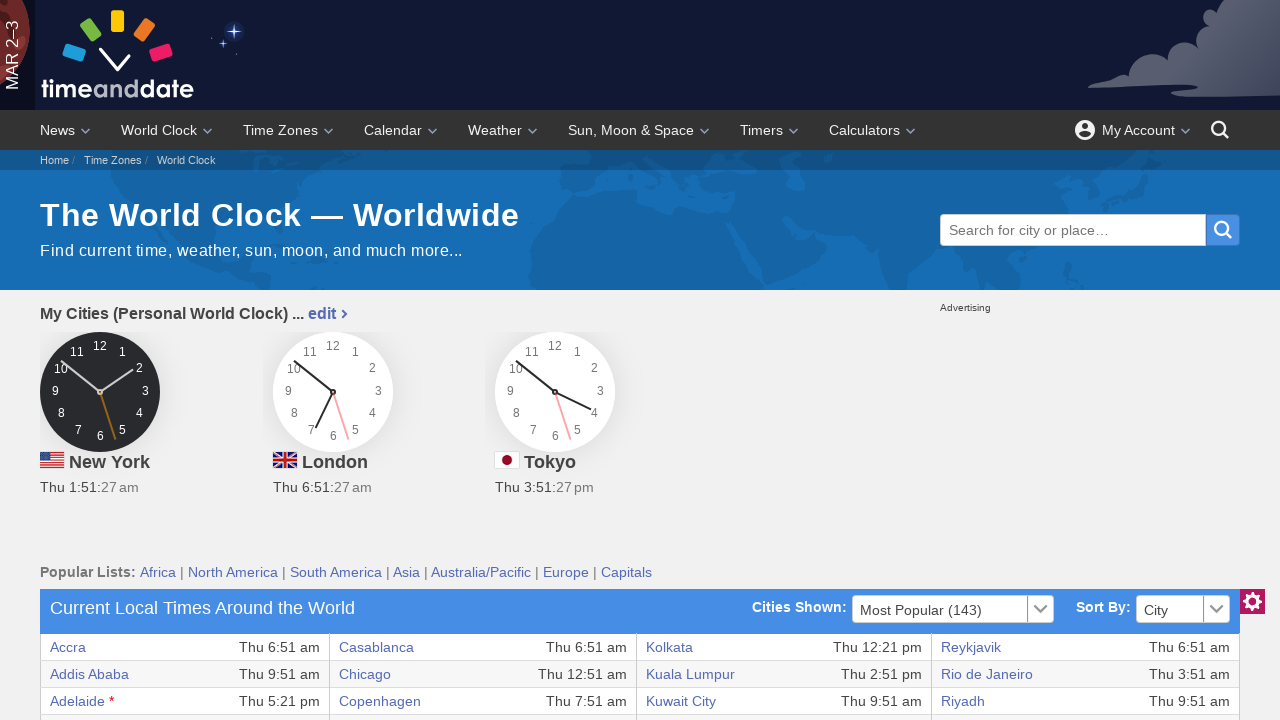

Iterating through table row with 8 columns
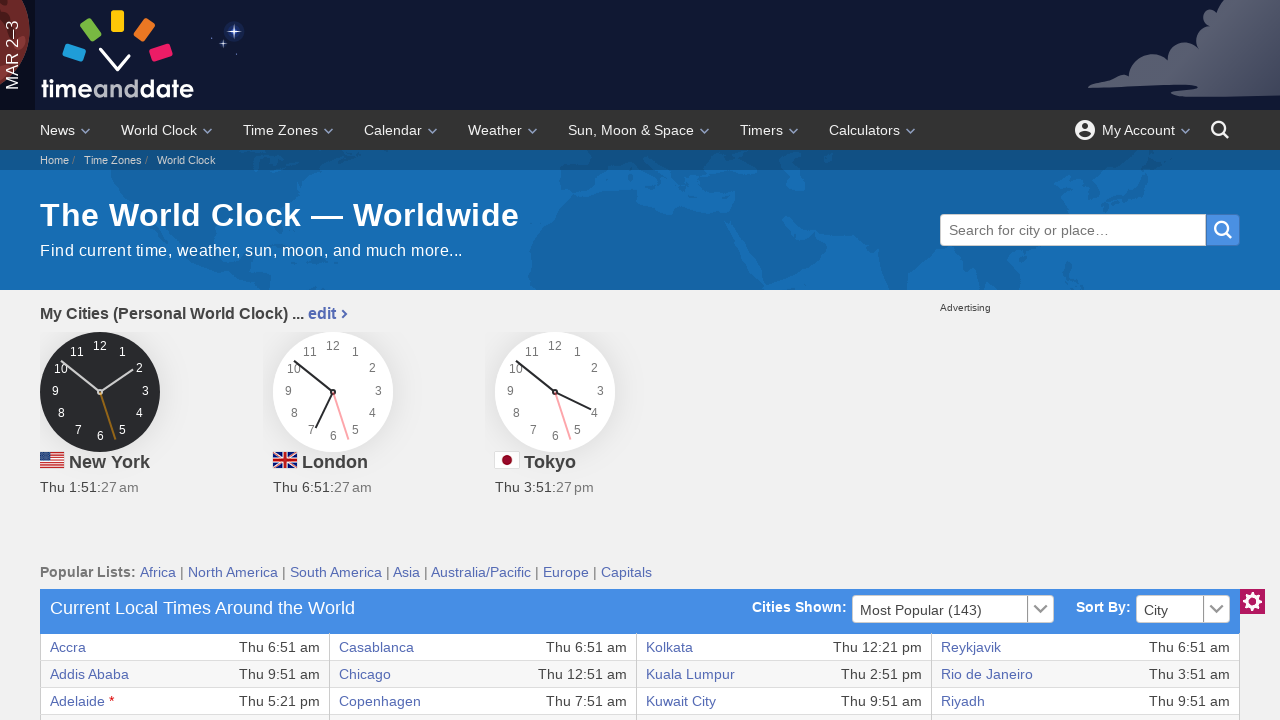

Iterating through table row with 8 columns
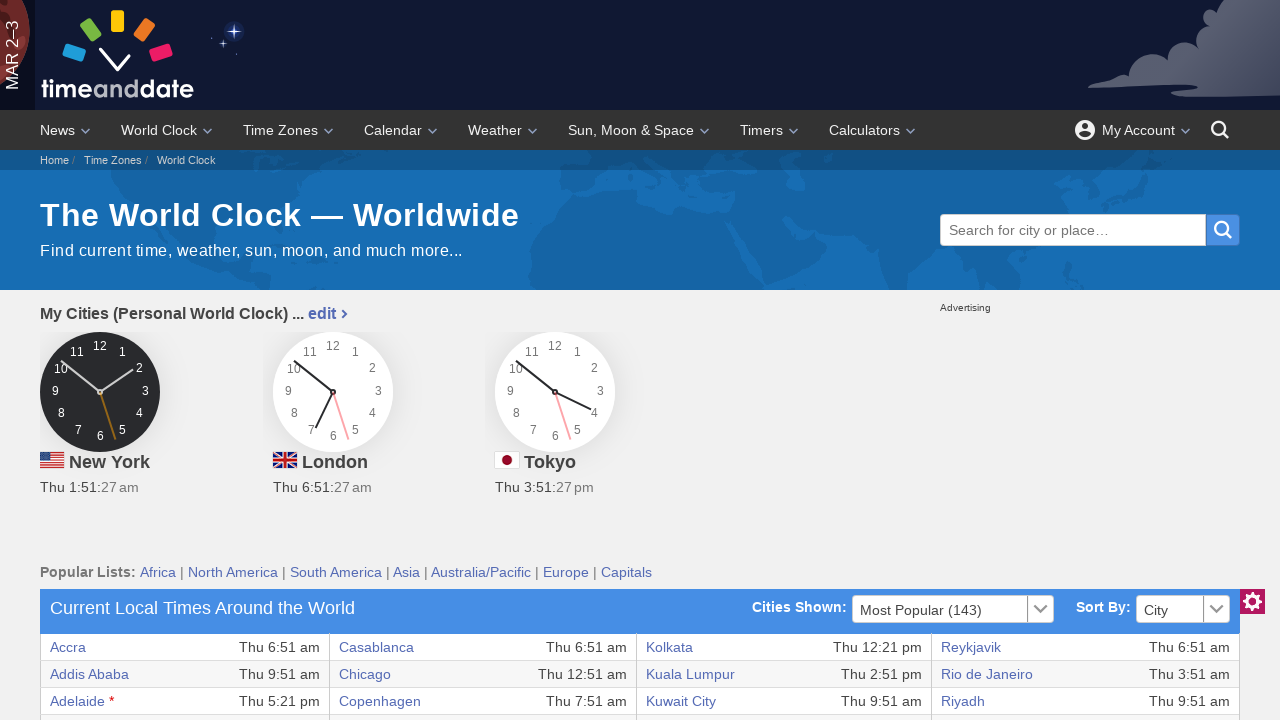

Iterating through table row with 8 columns
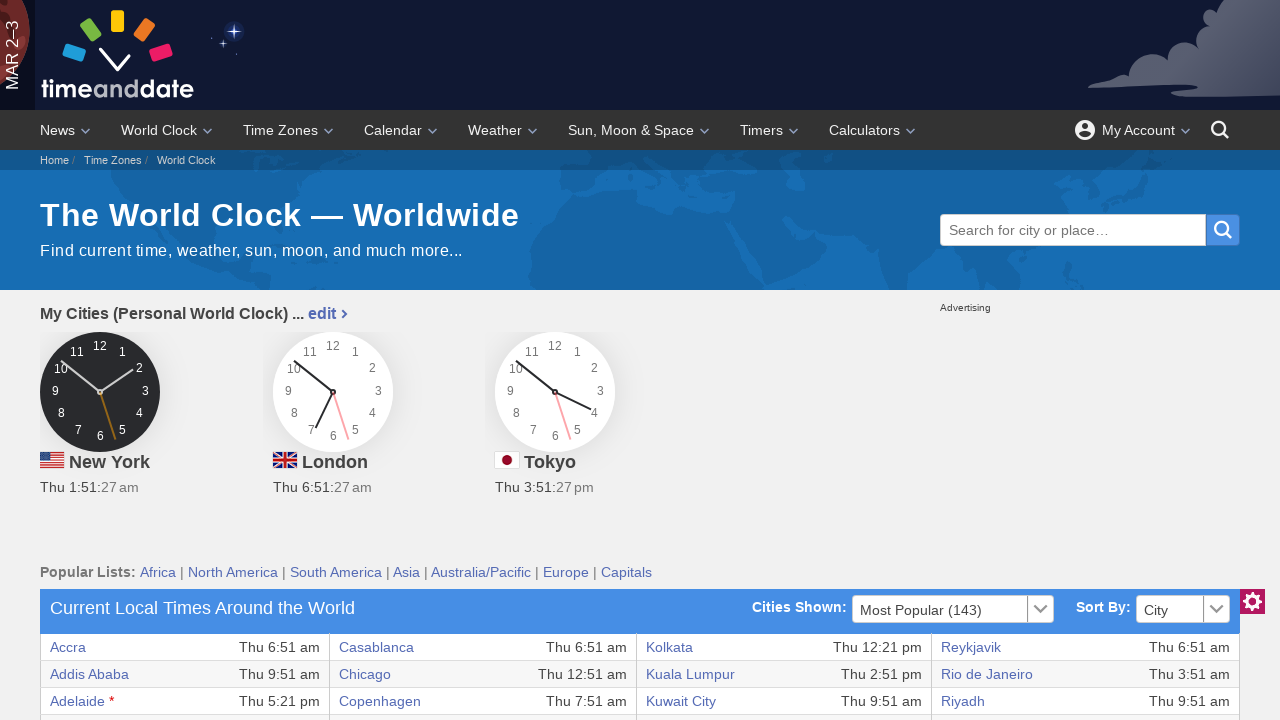

Iterating through table row with 8 columns
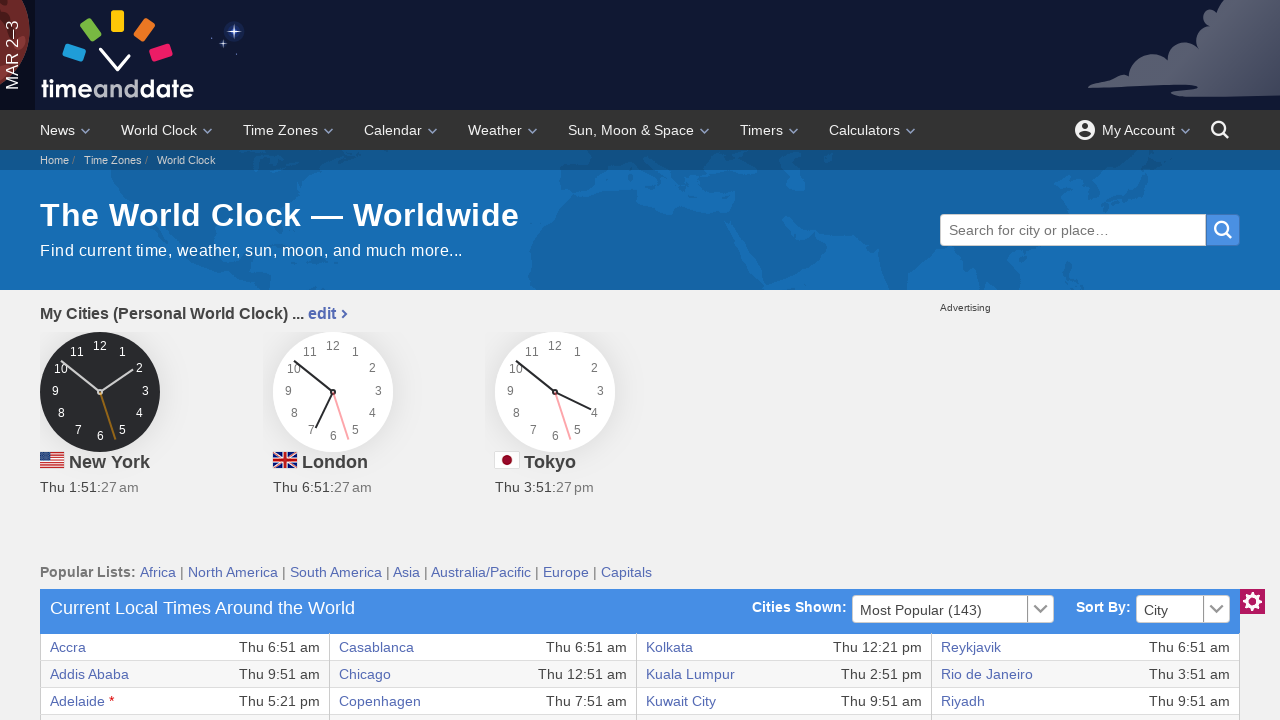

Iterating through table row with 8 columns
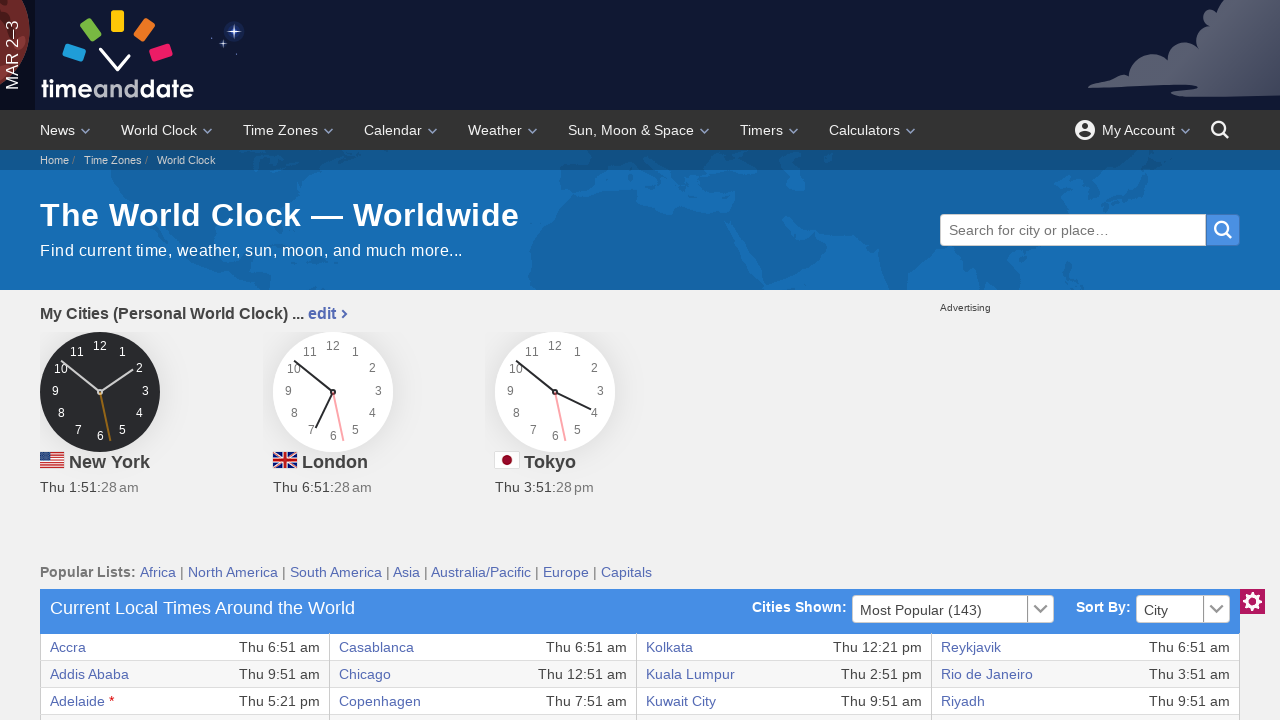

Iterating through table row with 8 columns
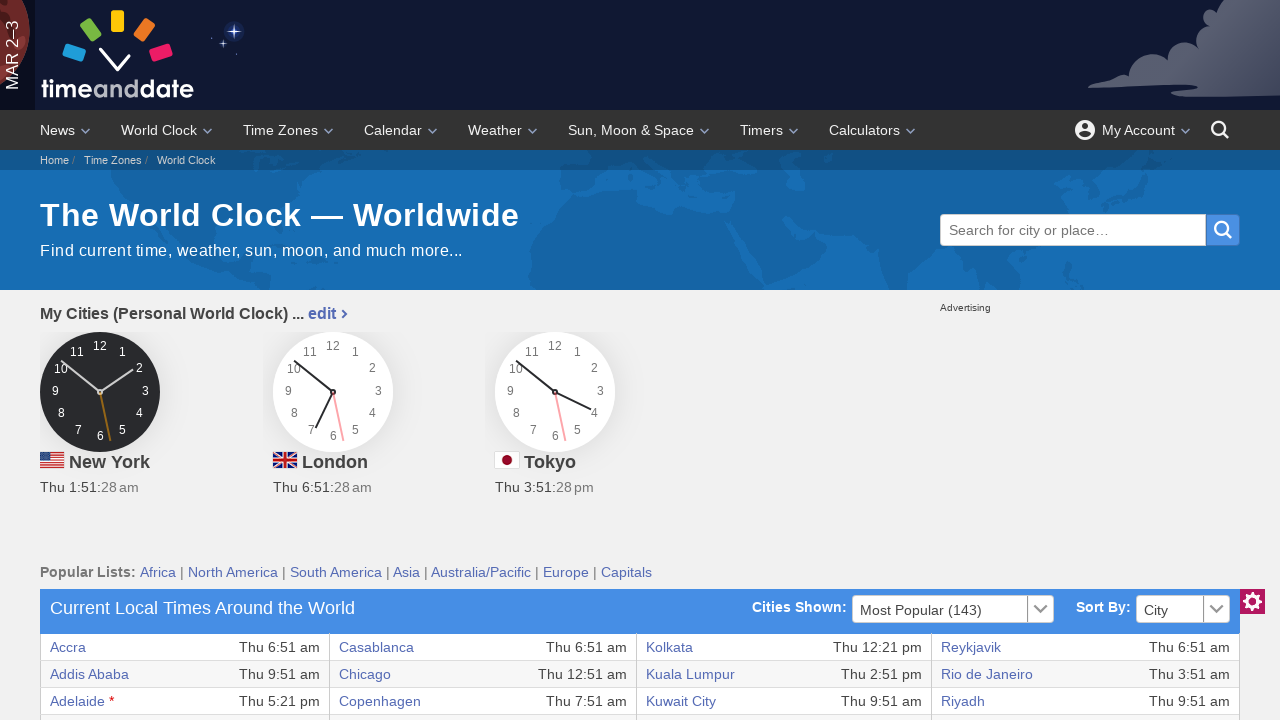

Iterating through table row with 8 columns
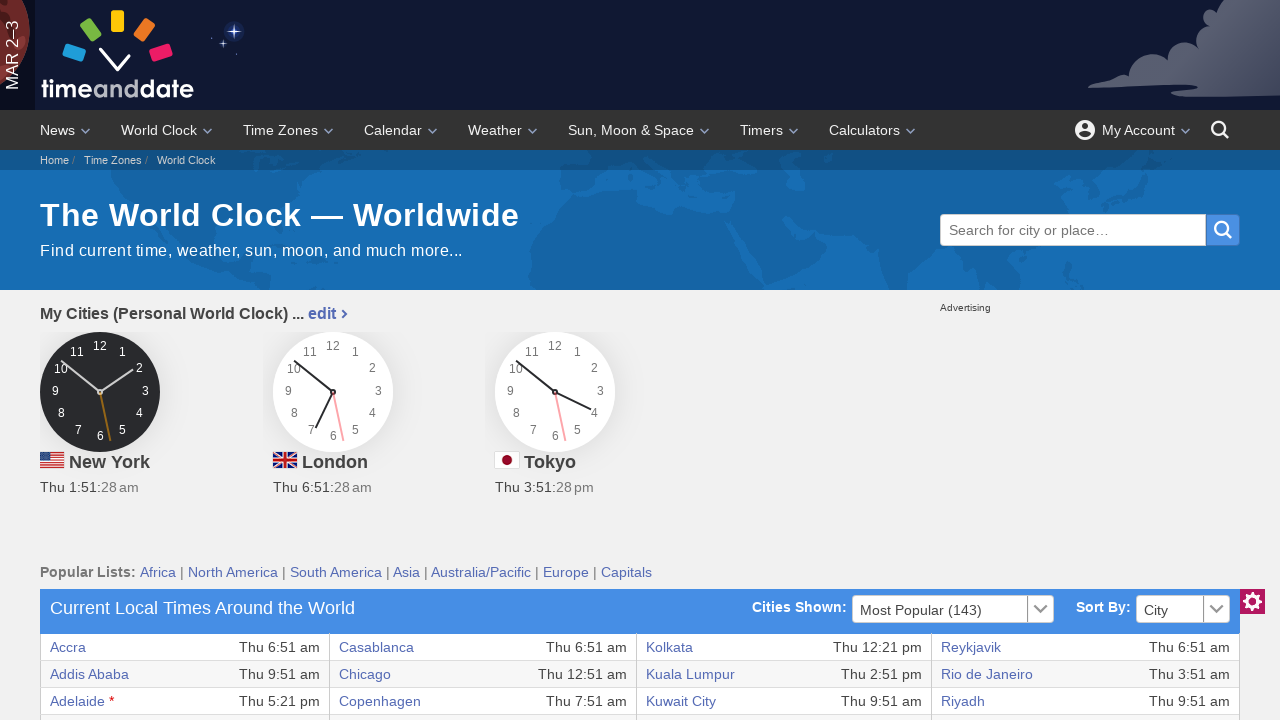

Iterating through table row with 8 columns
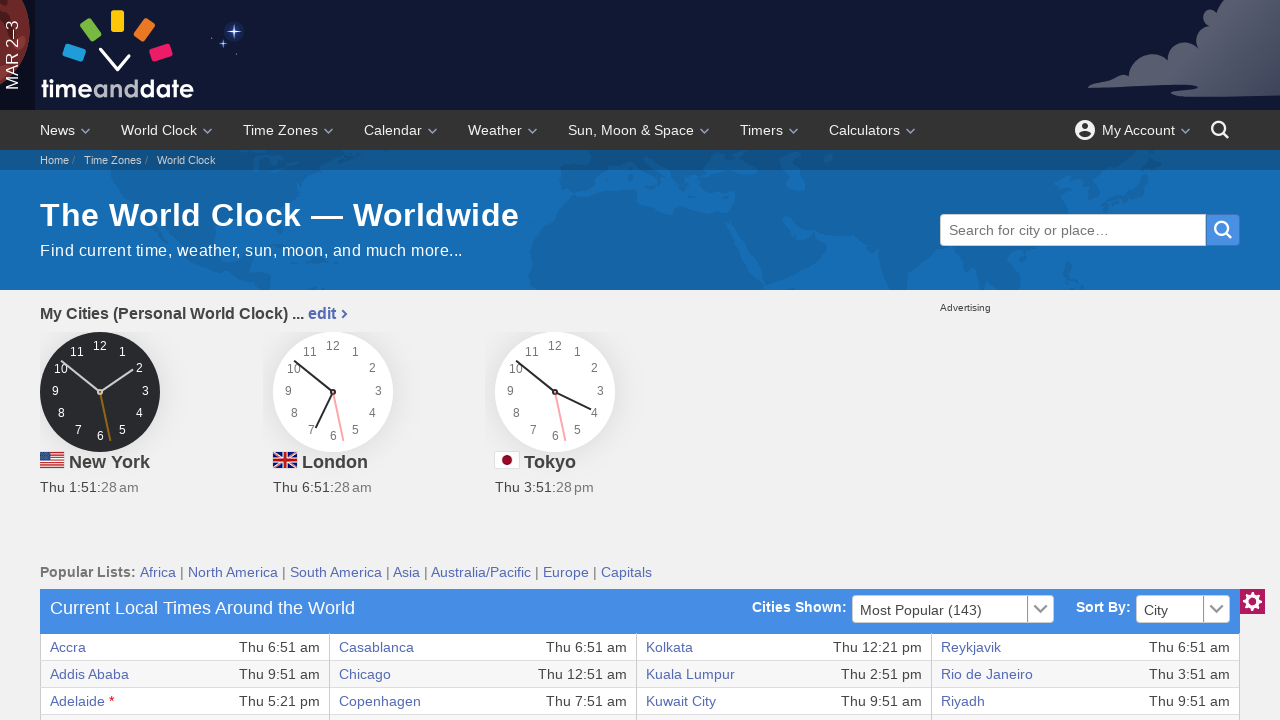

Iterating through table row with 8 columns
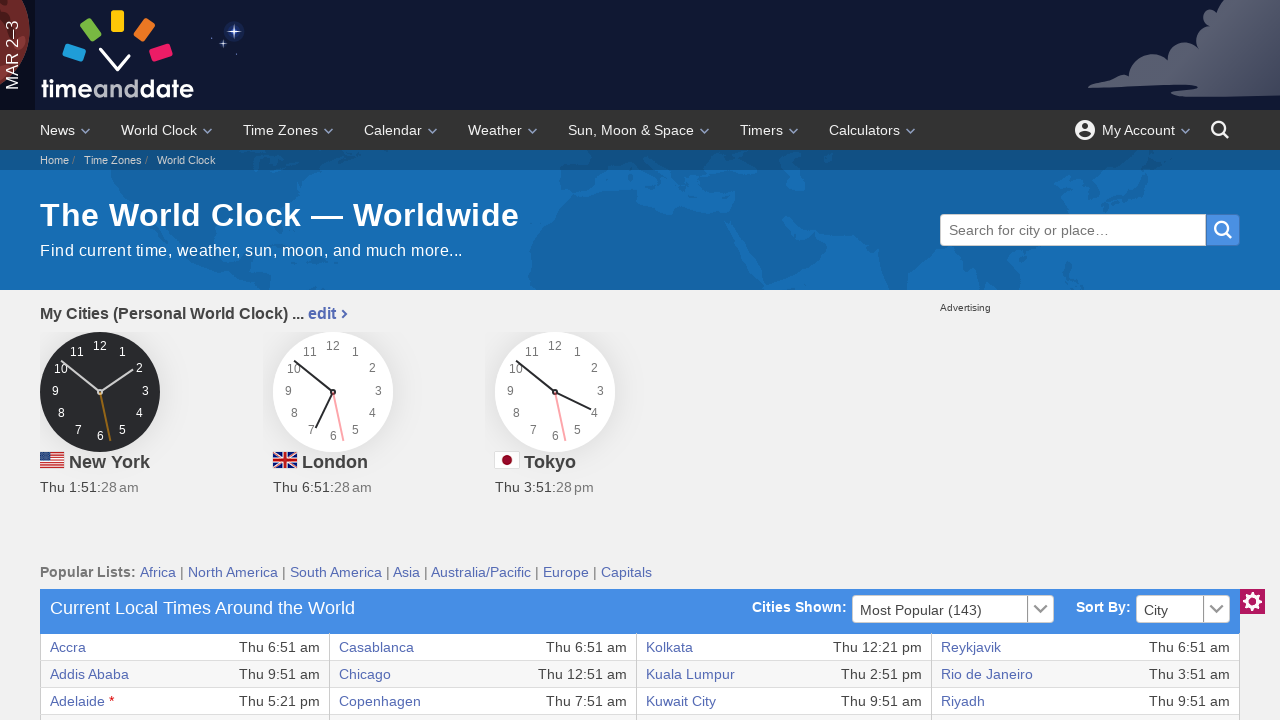

Iterating through table row with 8 columns
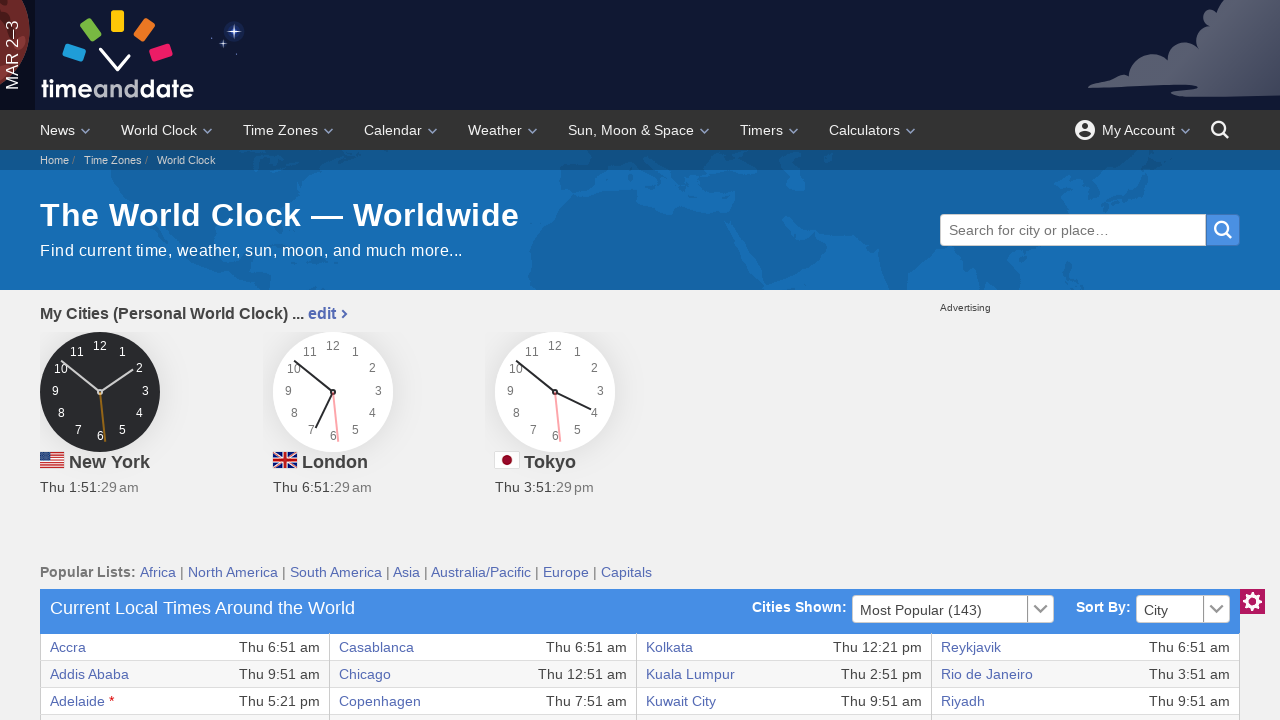

Iterating through table row with 8 columns
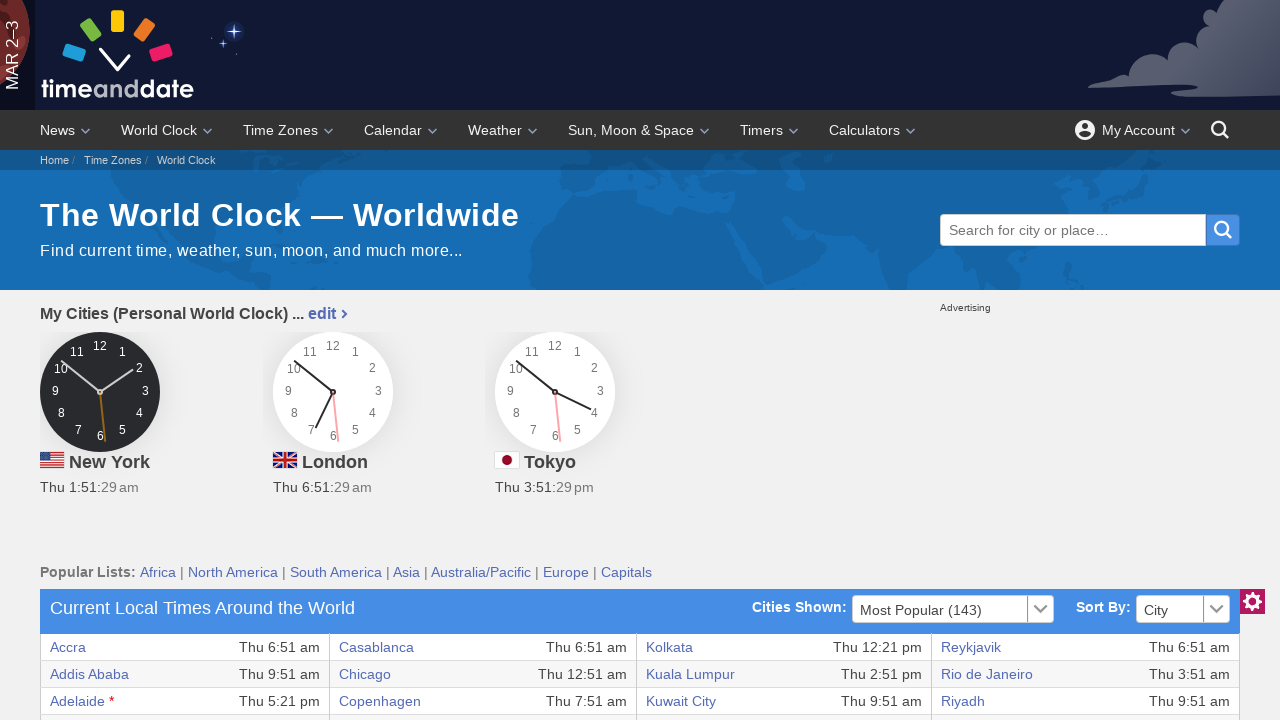

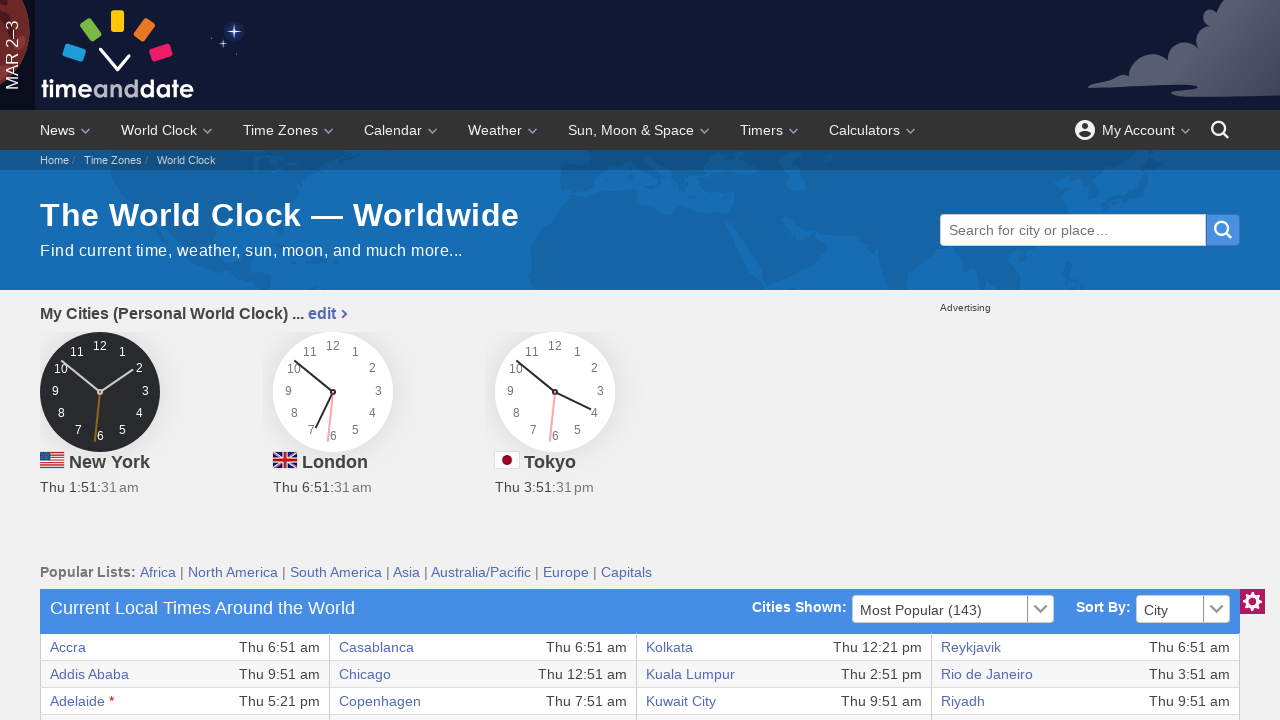